Tests the Bootstrap checkout form by filling out billing information, shipping details, and payment information, then submitting the form. This process is repeated 5 times.

Starting URL: https://getbootstrap.com/docs/4.0/examples/checkout/

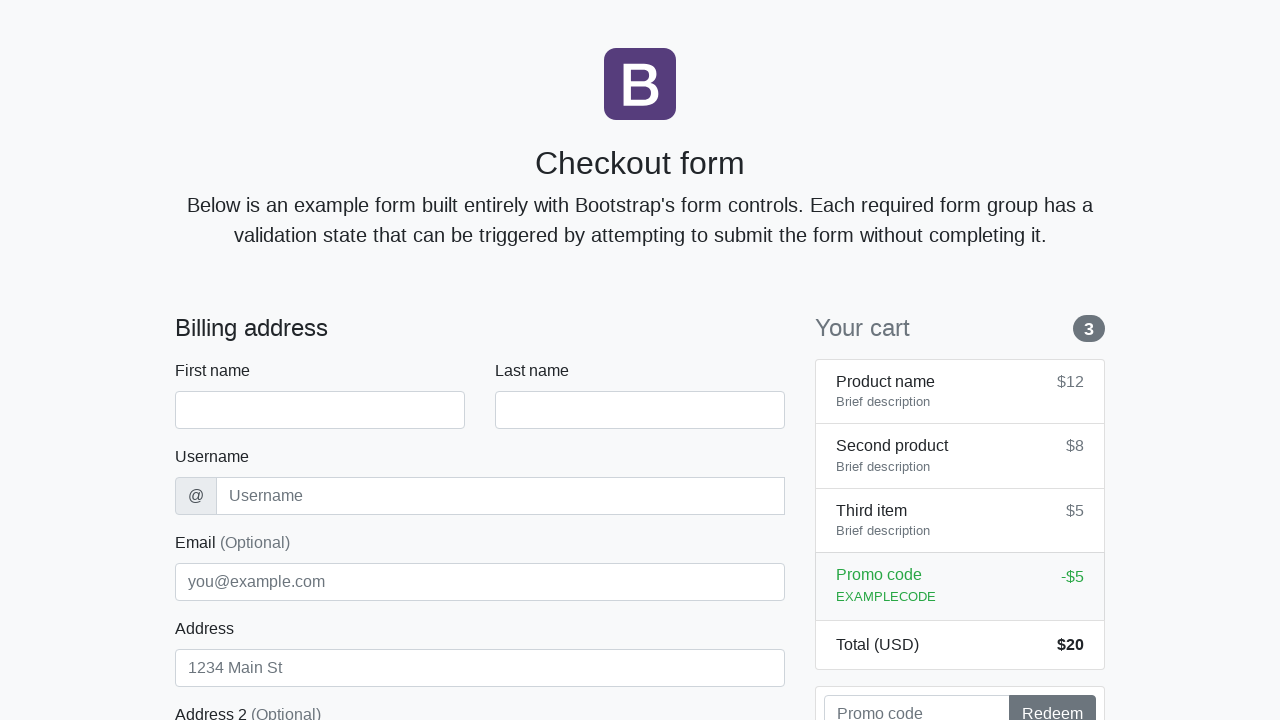

First name field loaded
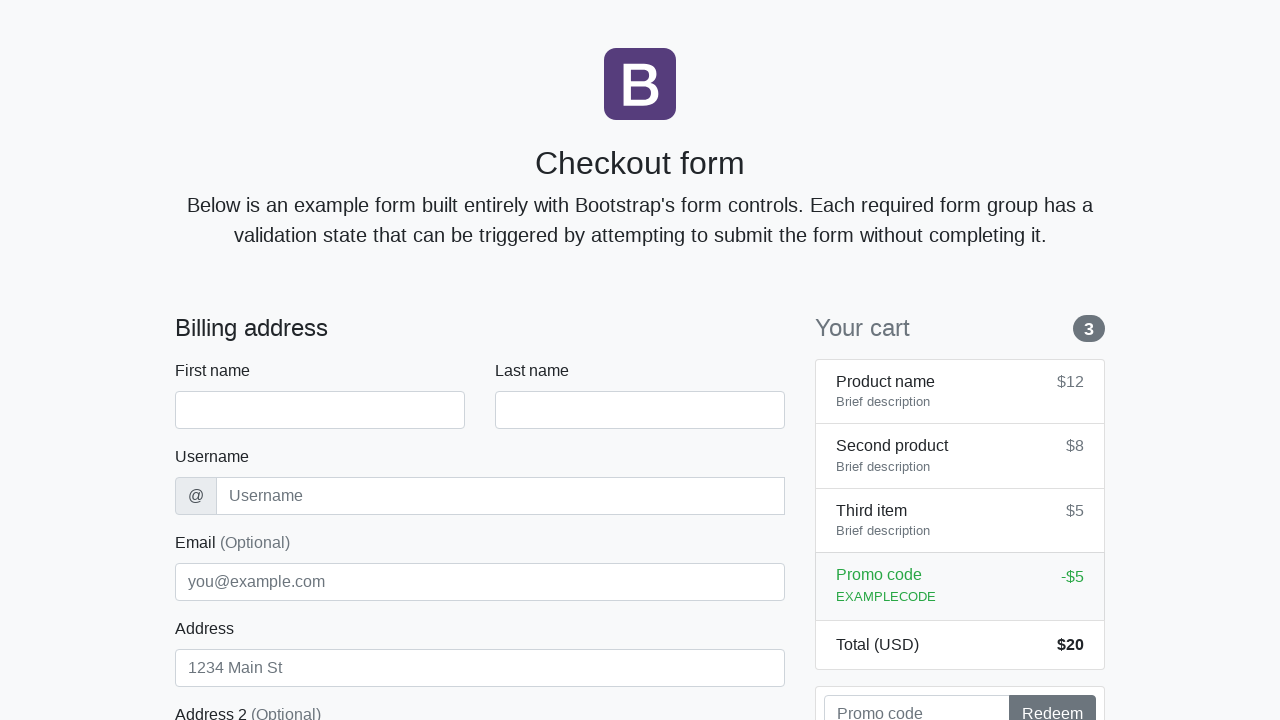

Filled first name field with 'Robert' on #firstName
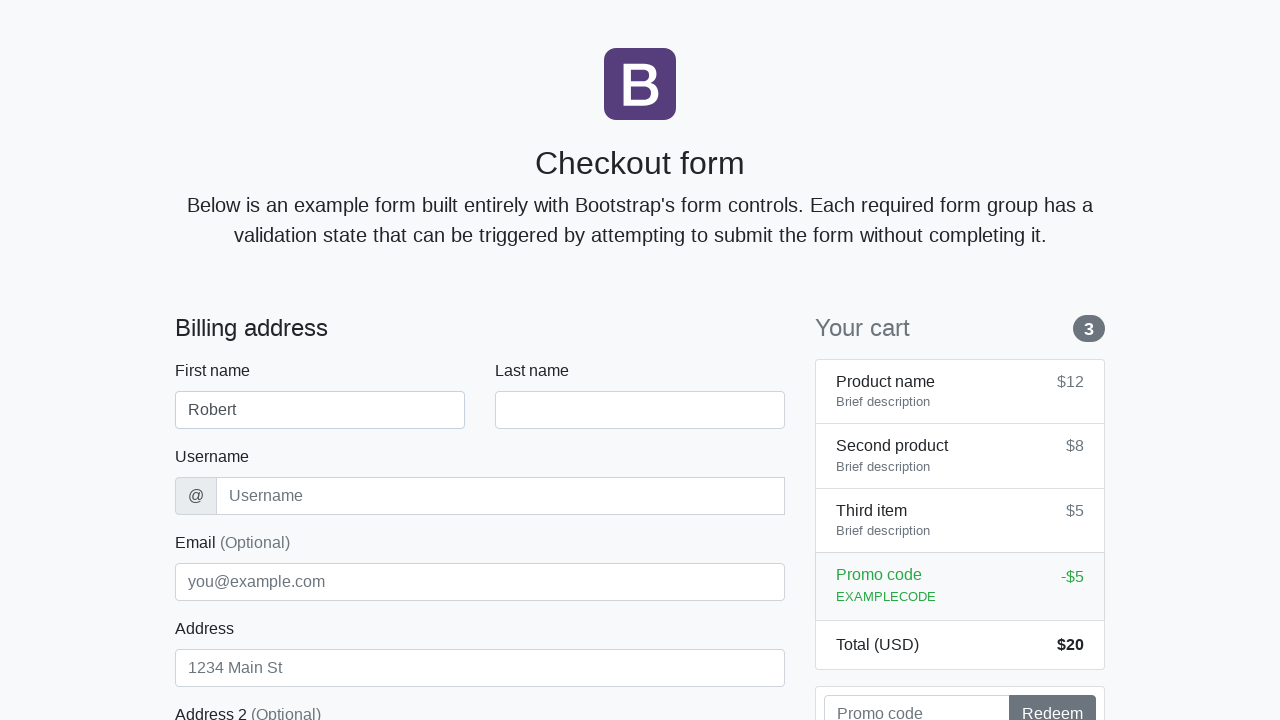

Filled last name field with 'Lee' on #lastName
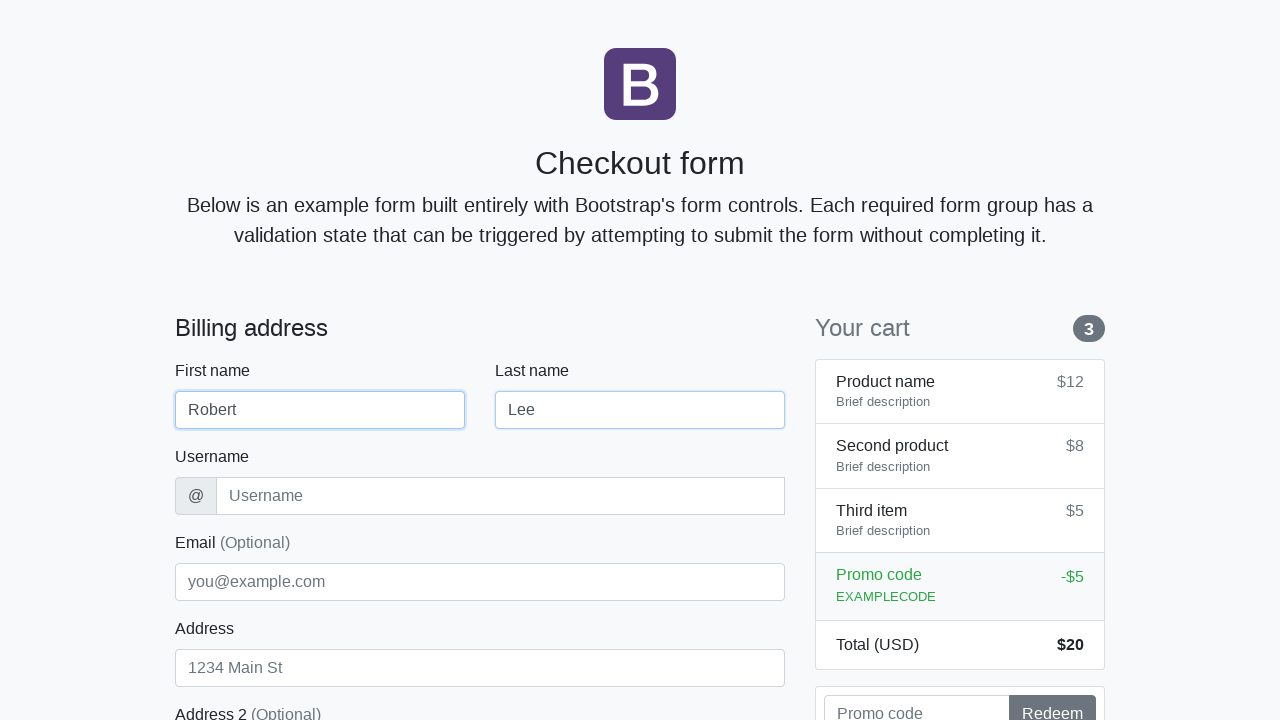

Filled username field with 'rlee2024' on #username
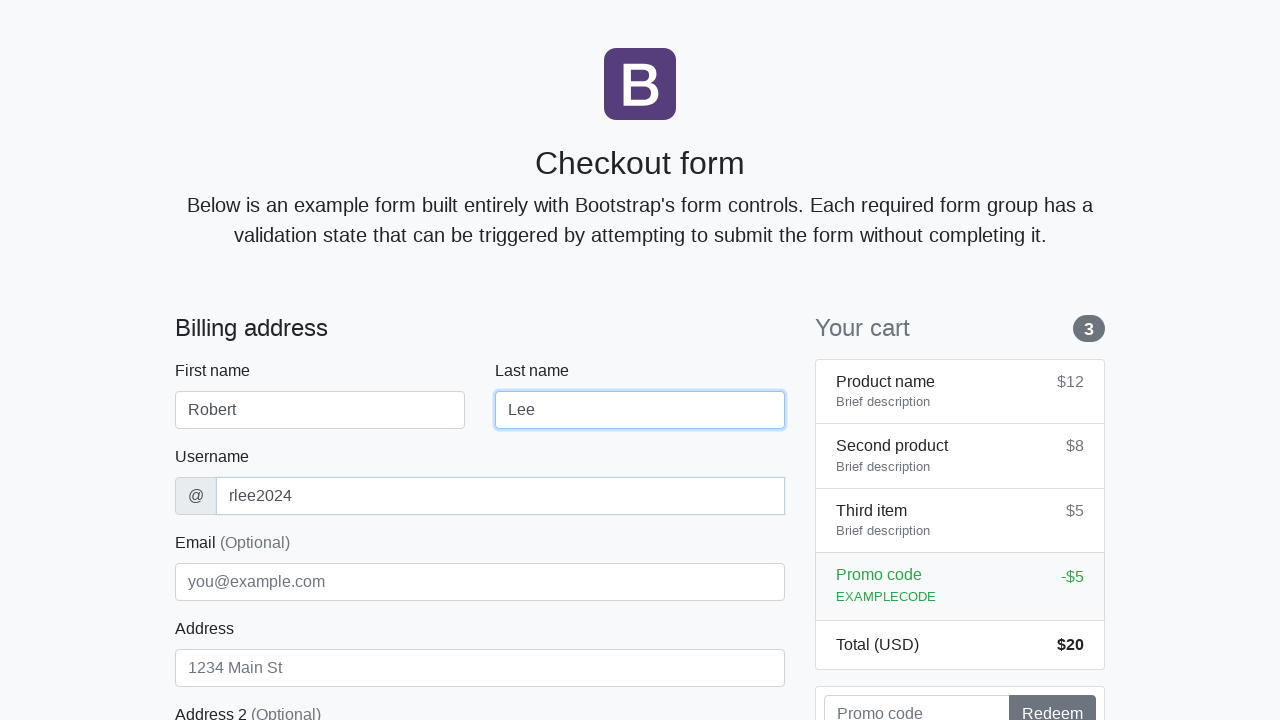

Filled address field with 'Willow Way 222' on #address
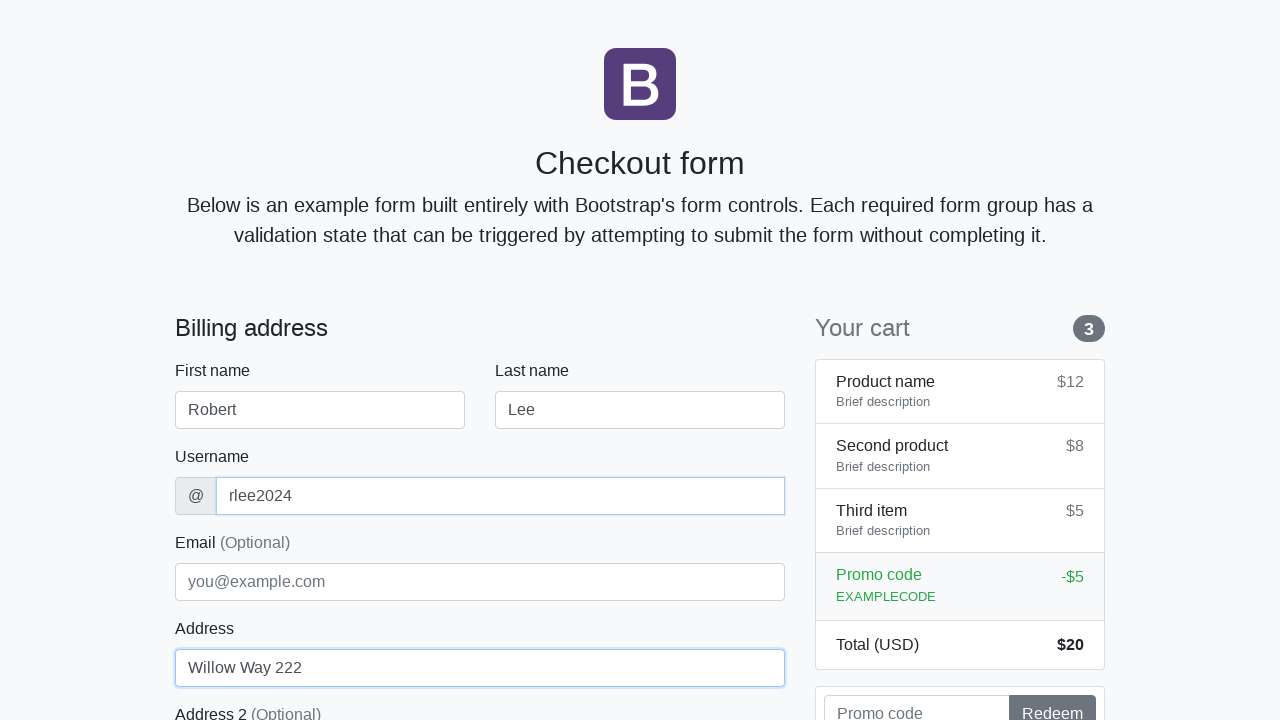

Filled email field with 'robert.lee@mail.org' on #email
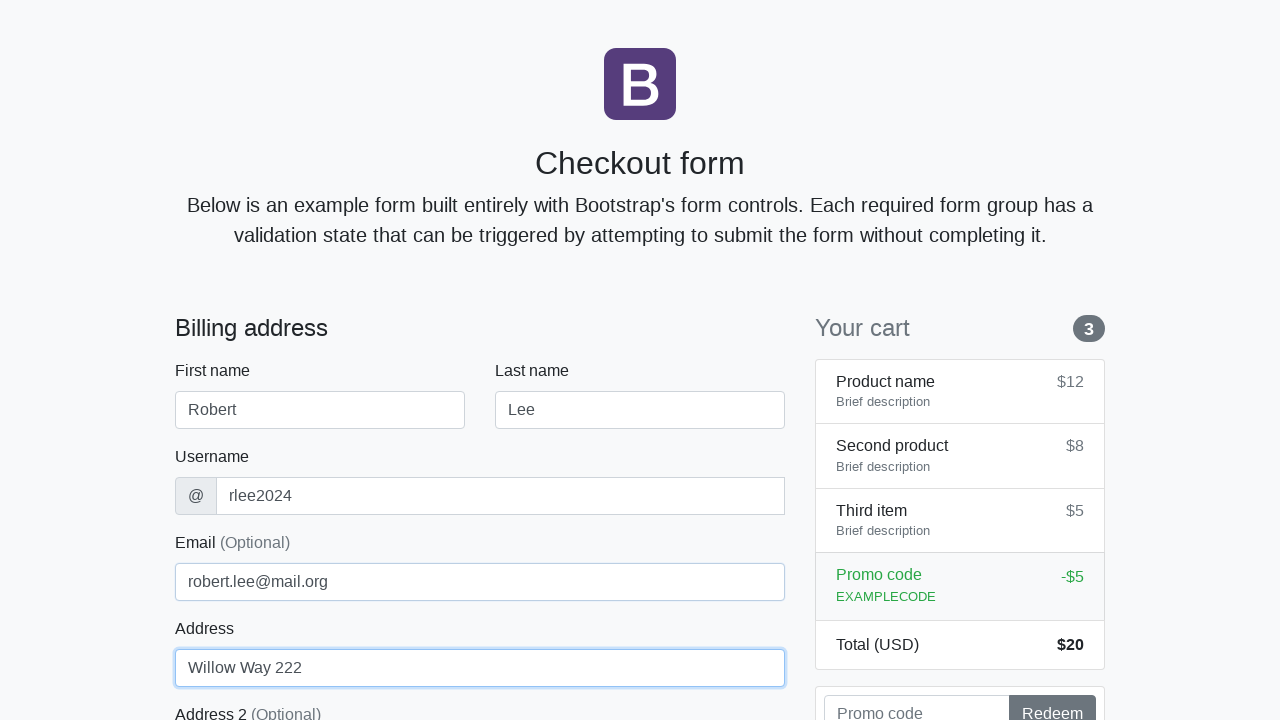

Selected 'United States' from country dropdown on #country
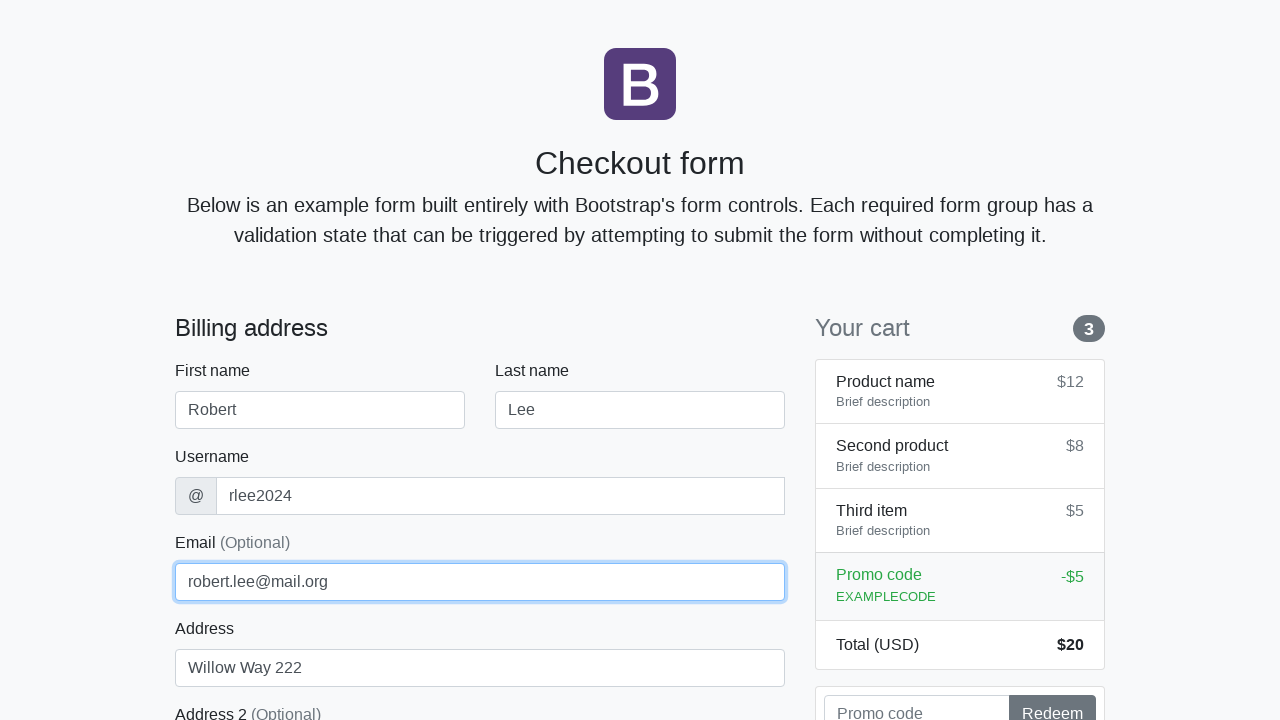

Selected 'California' from state dropdown on #state
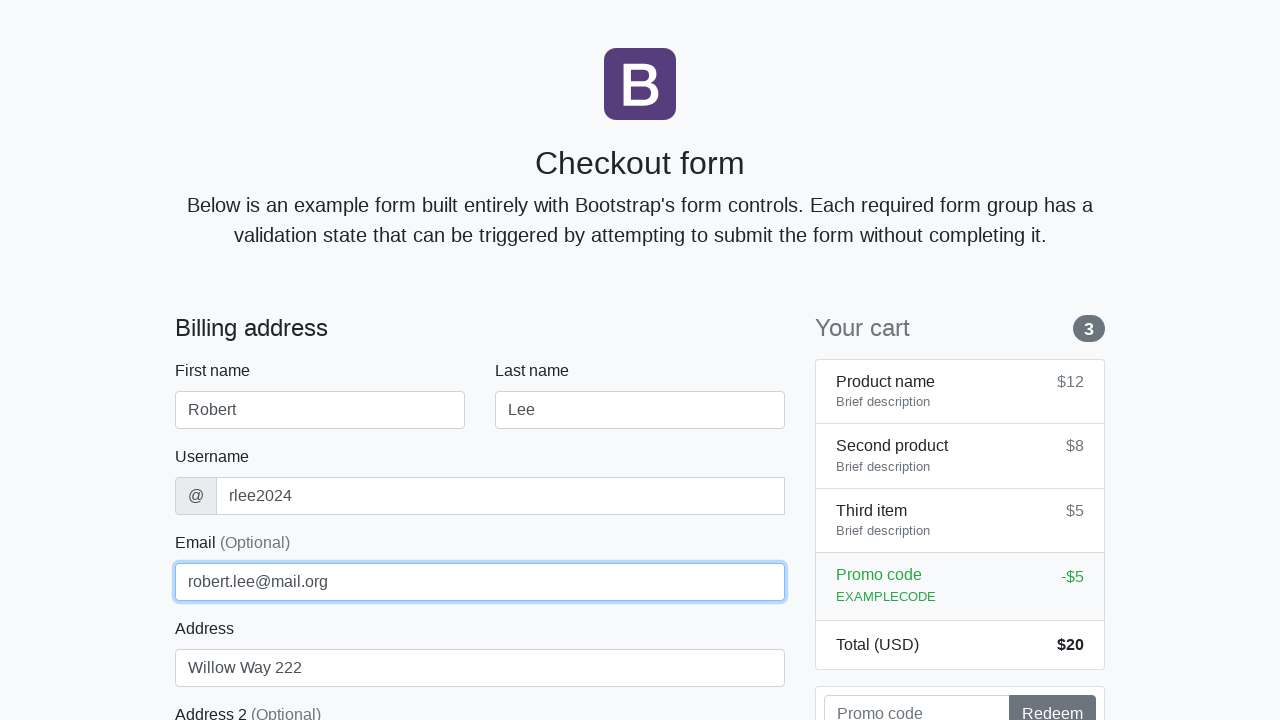

Filled zip code field with '94538' on #zip
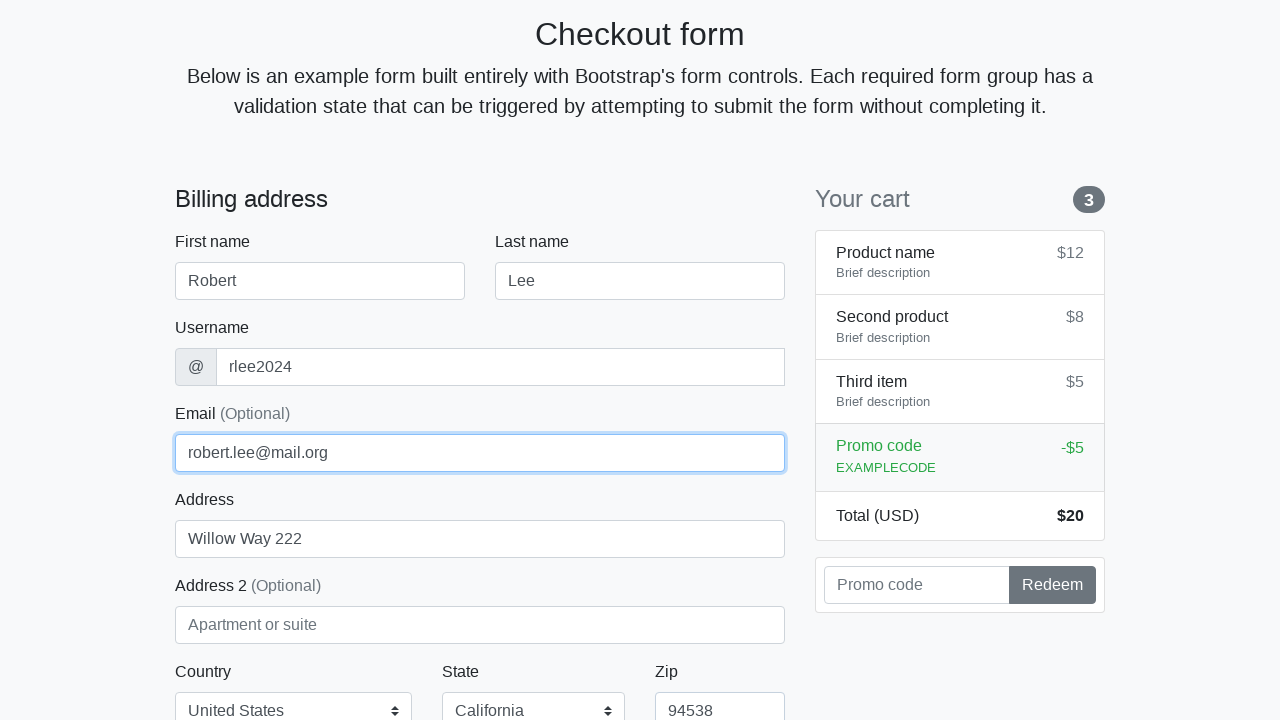

Filled credit card name field with 'Robert Lee' on #cc-name
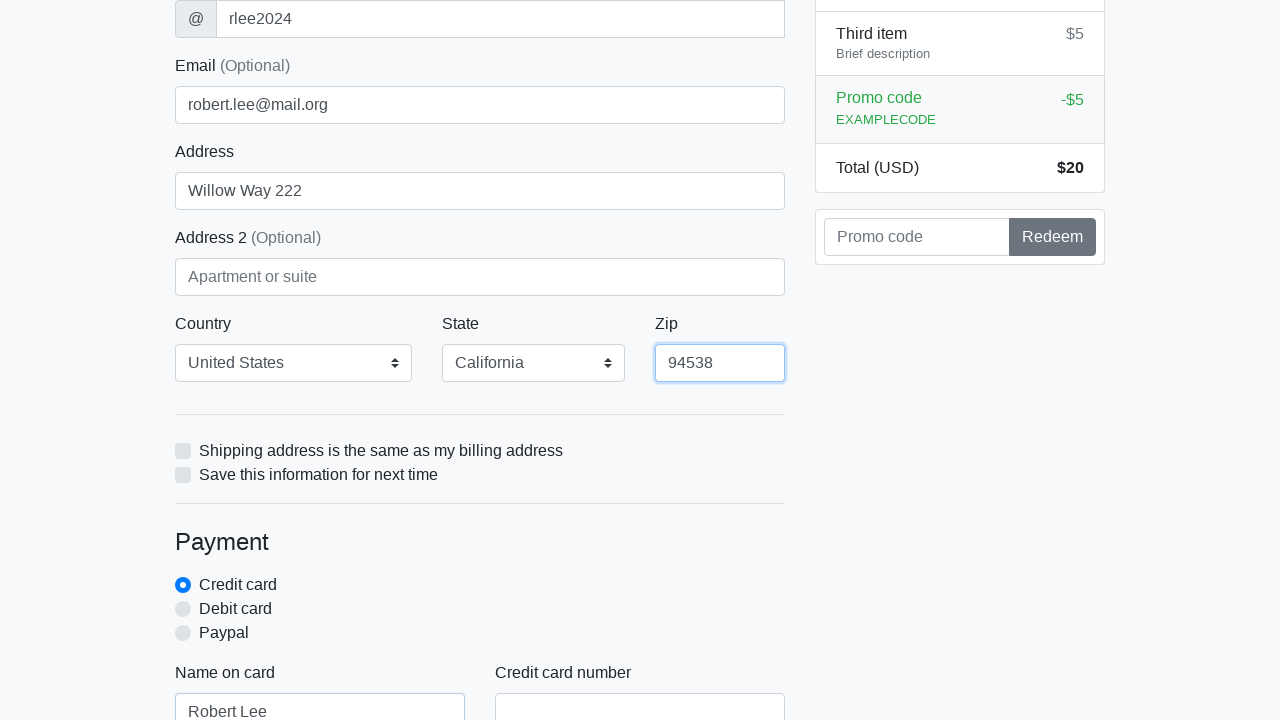

Filled credit card number field with '4716182333661843' on #cc-number
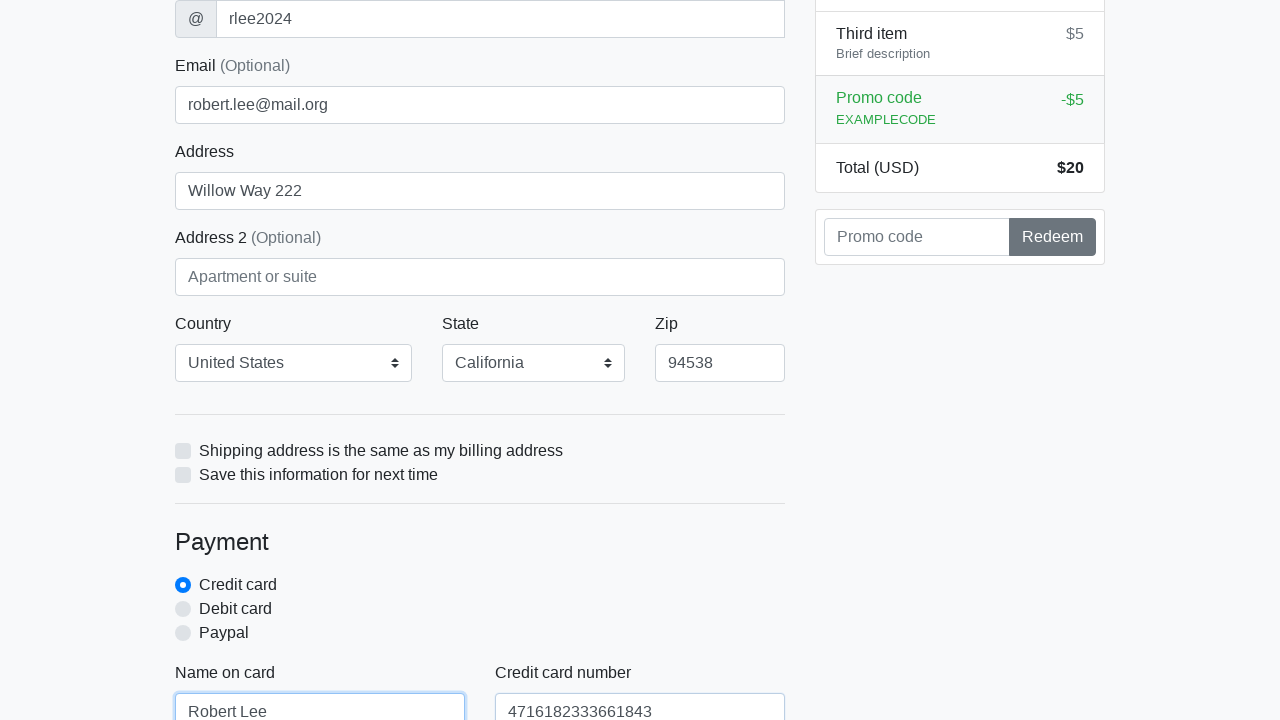

Filled credit card expiration field with '02/2026' on #cc-expiration
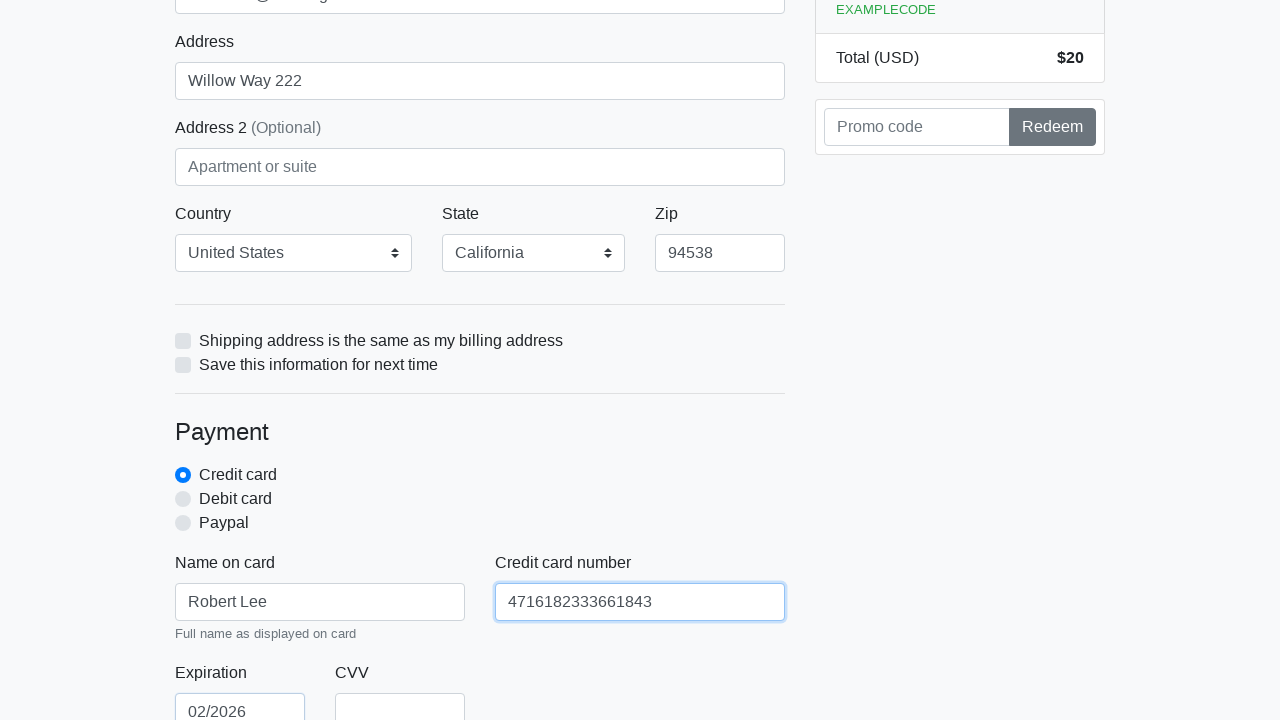

Filled credit card CVV field with '246' on #cc-cvv
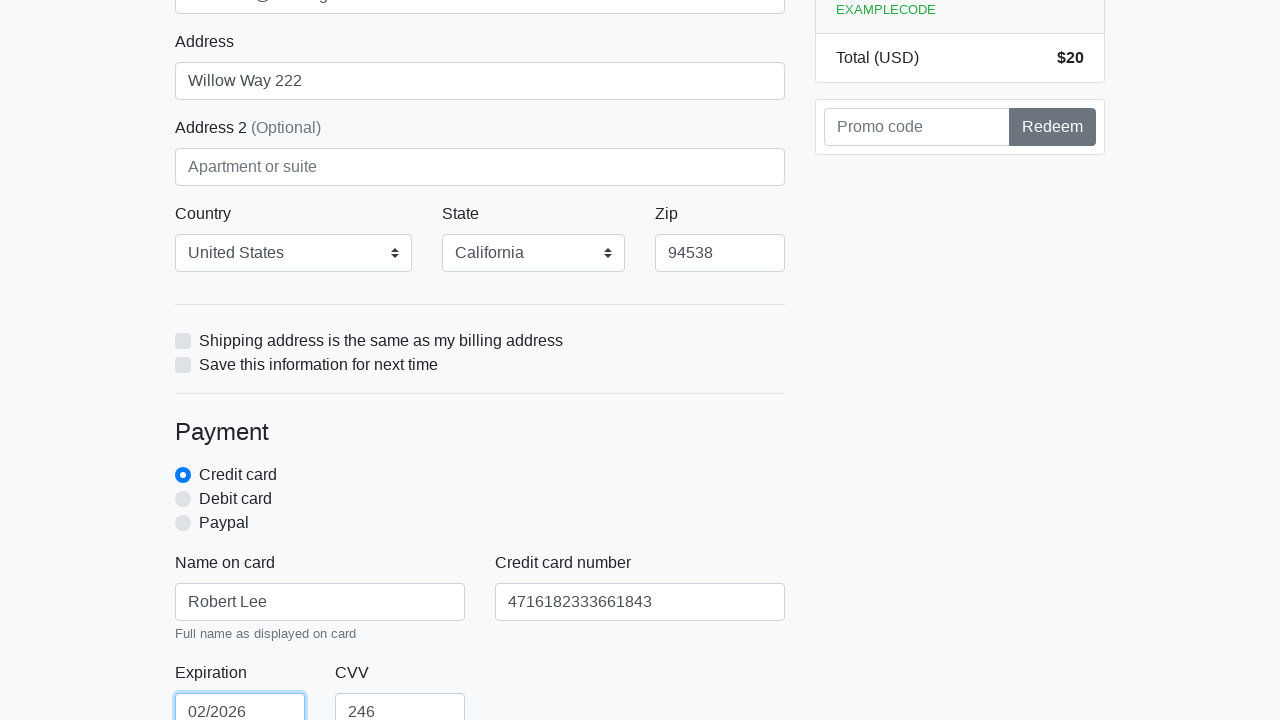

Clicked form submit button at (480, 500) on xpath=/html/body/div/div[2]/div[2]/form/button
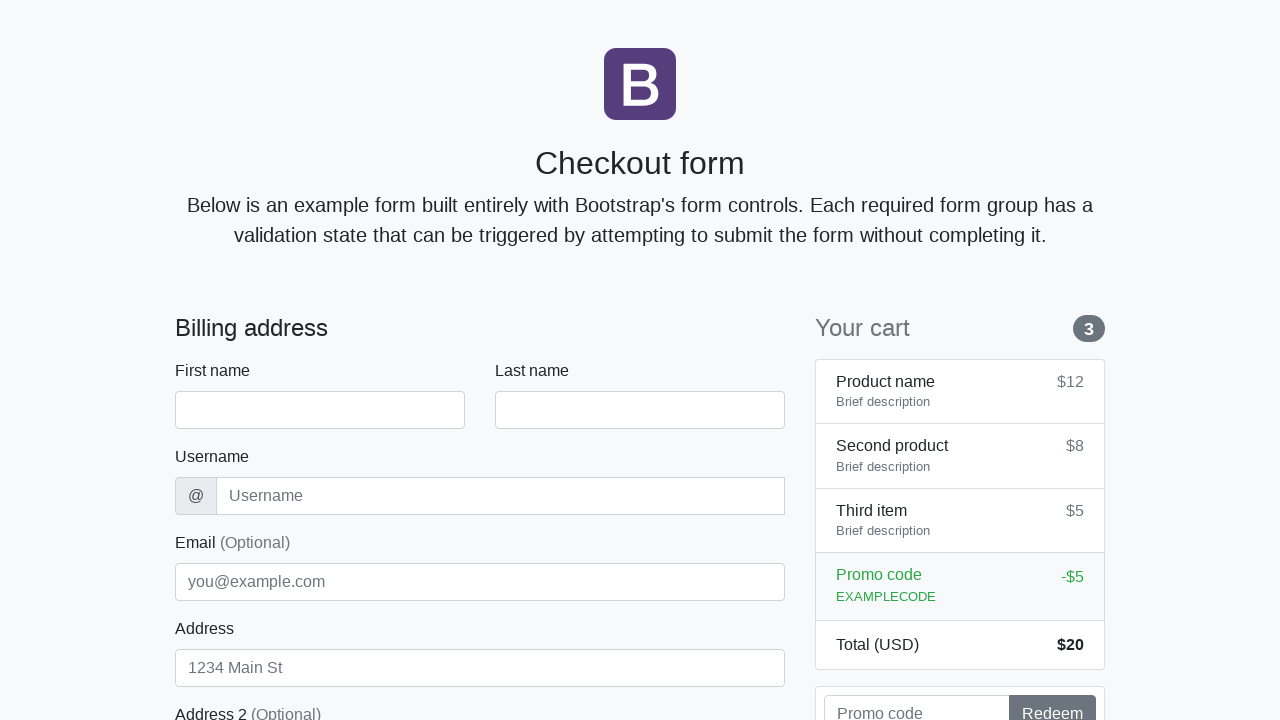

Navigated to Bootstrap checkout page for next iteration
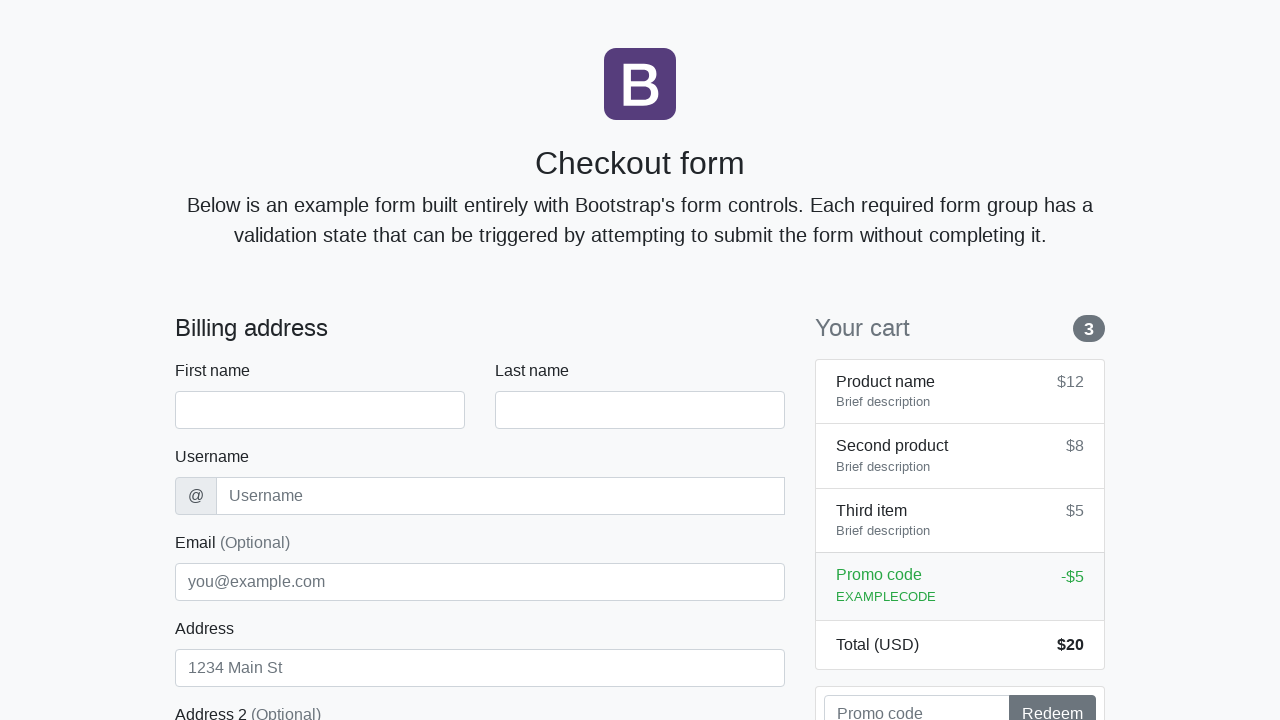

First name field loaded
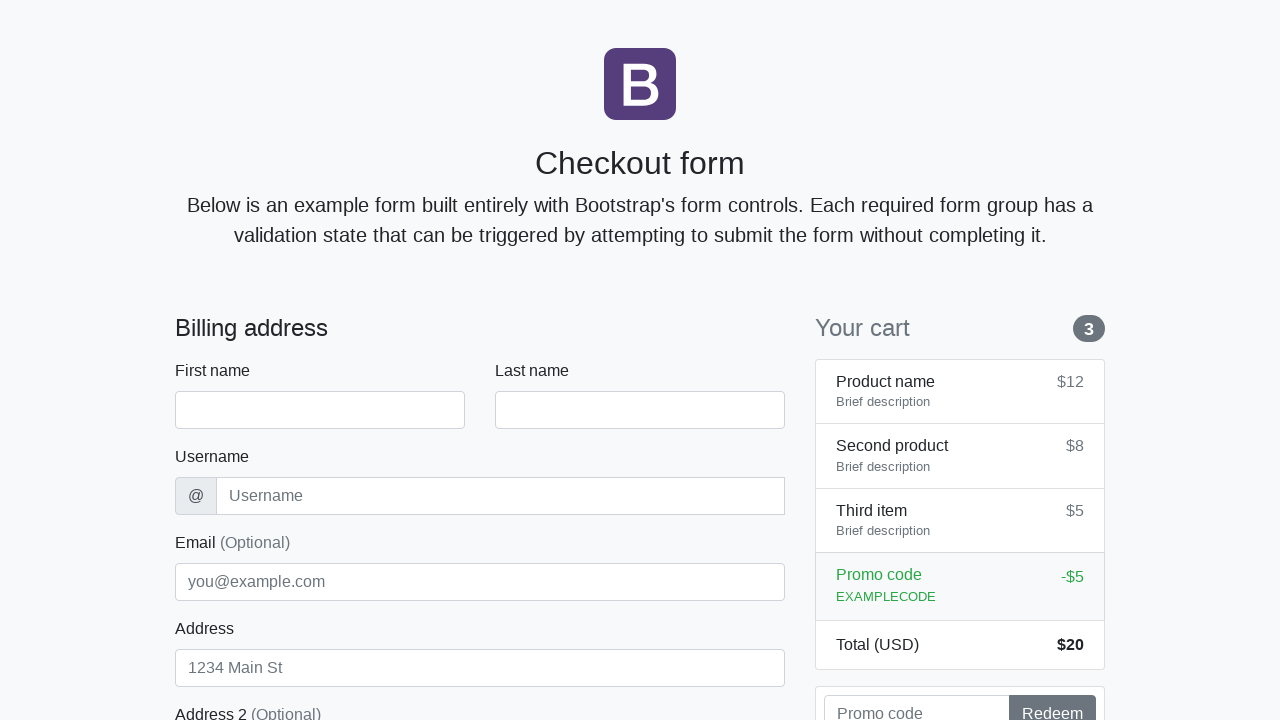

Filled first name field with 'Robert' on #firstName
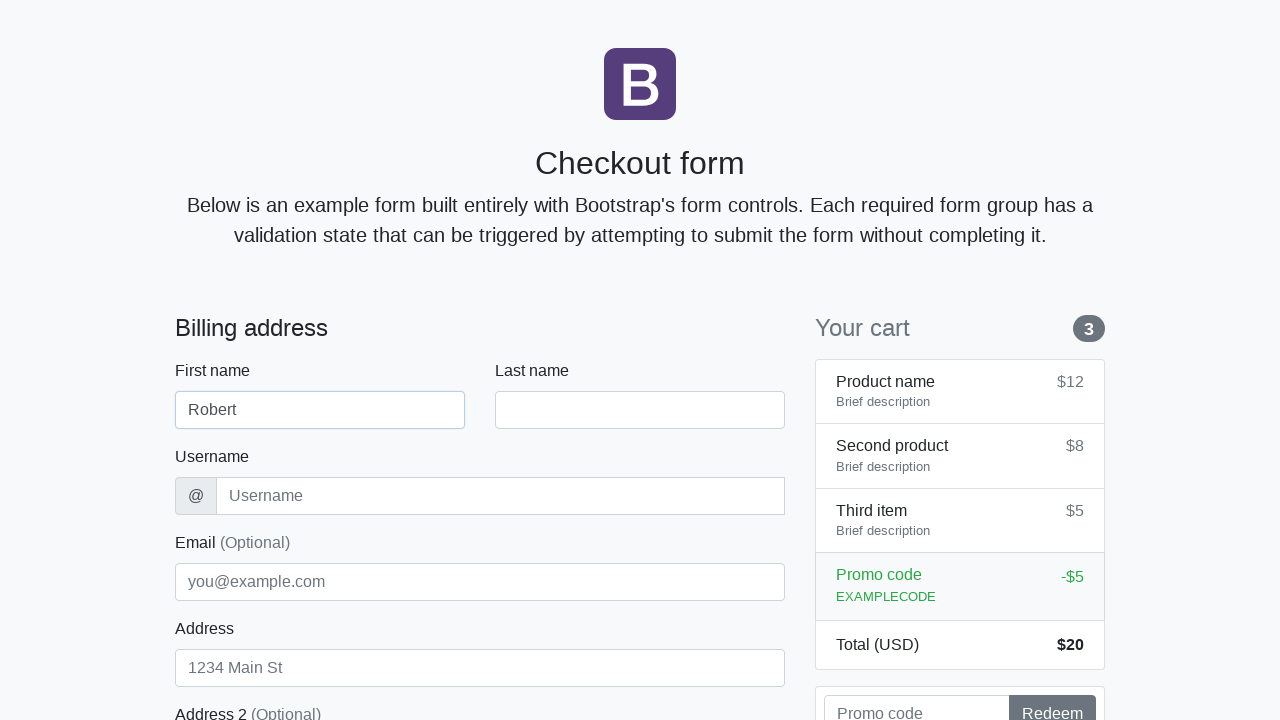

Filled last name field with 'Lee' on #lastName
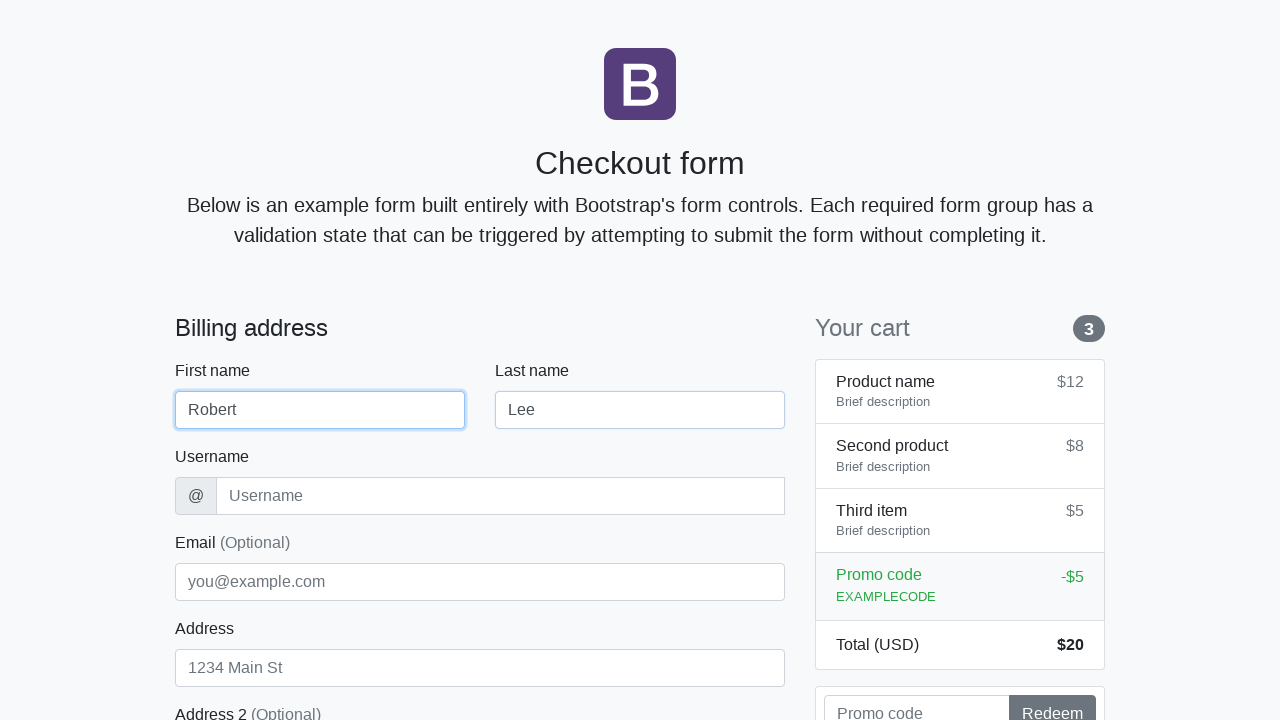

Filled username field with 'rlee2024' on #username
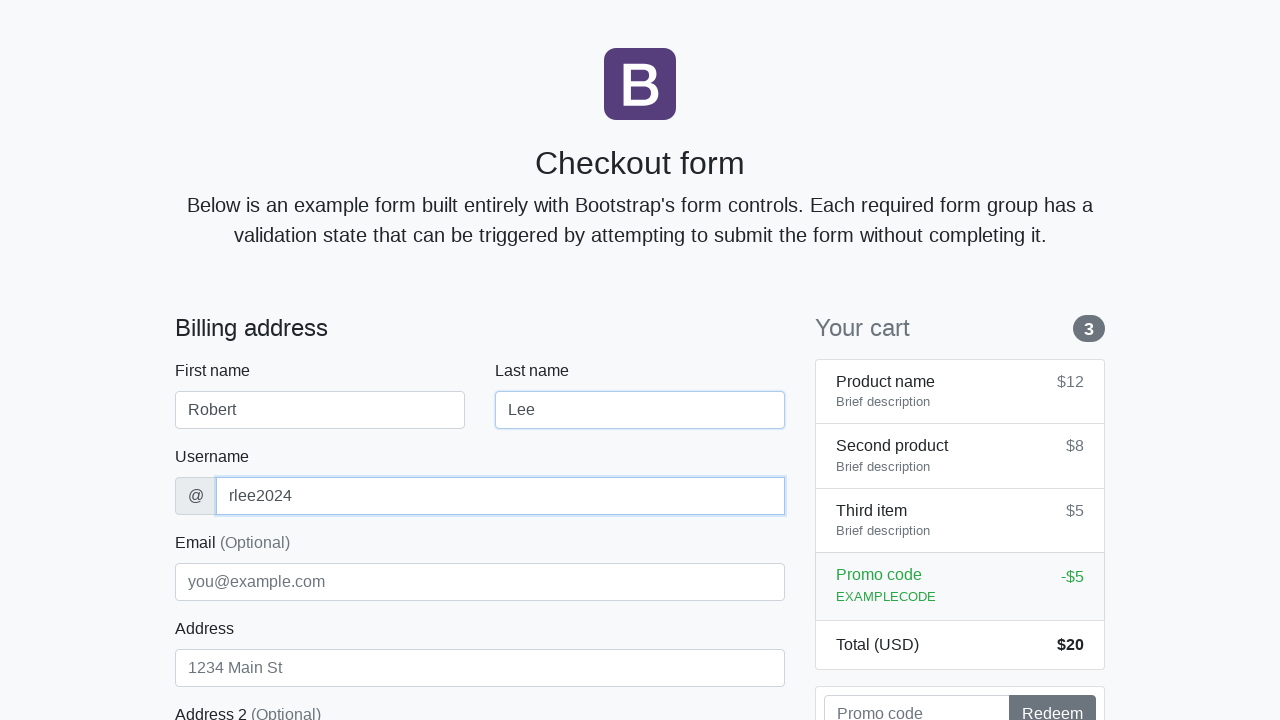

Filled address field with 'Willow Way 222' on #address
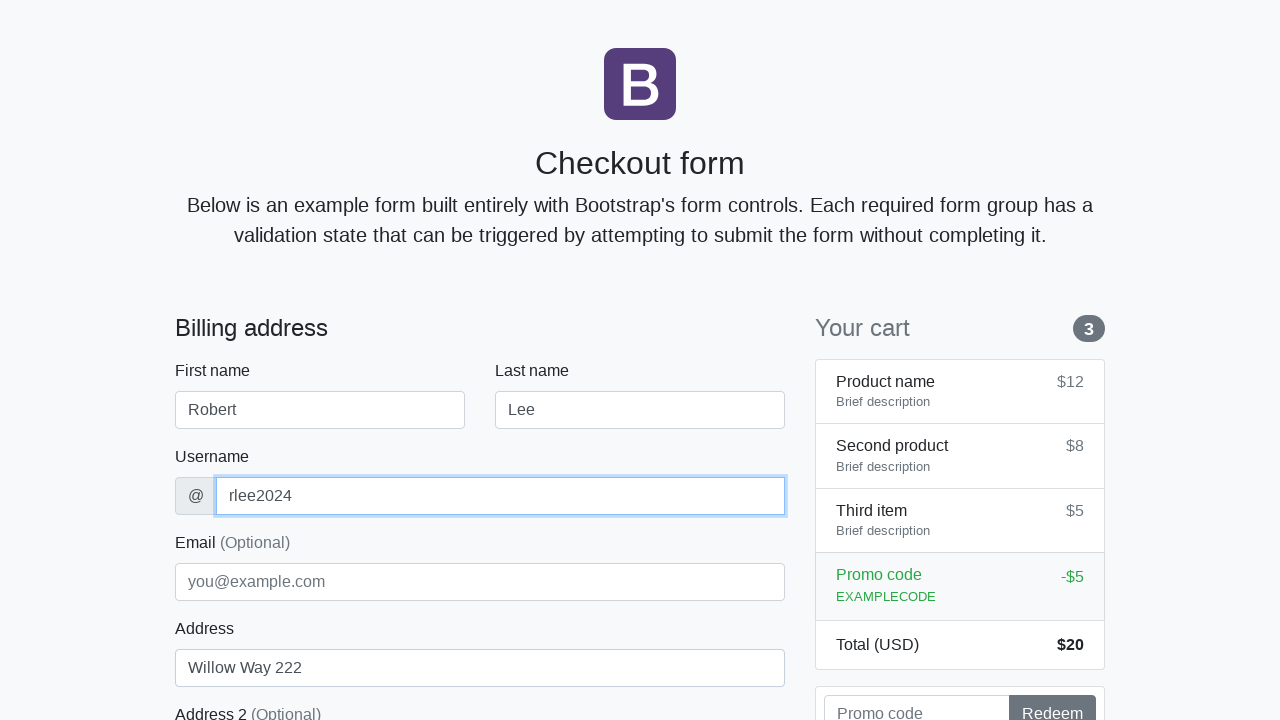

Filled email field with 'robert.lee@mail.org' on #email
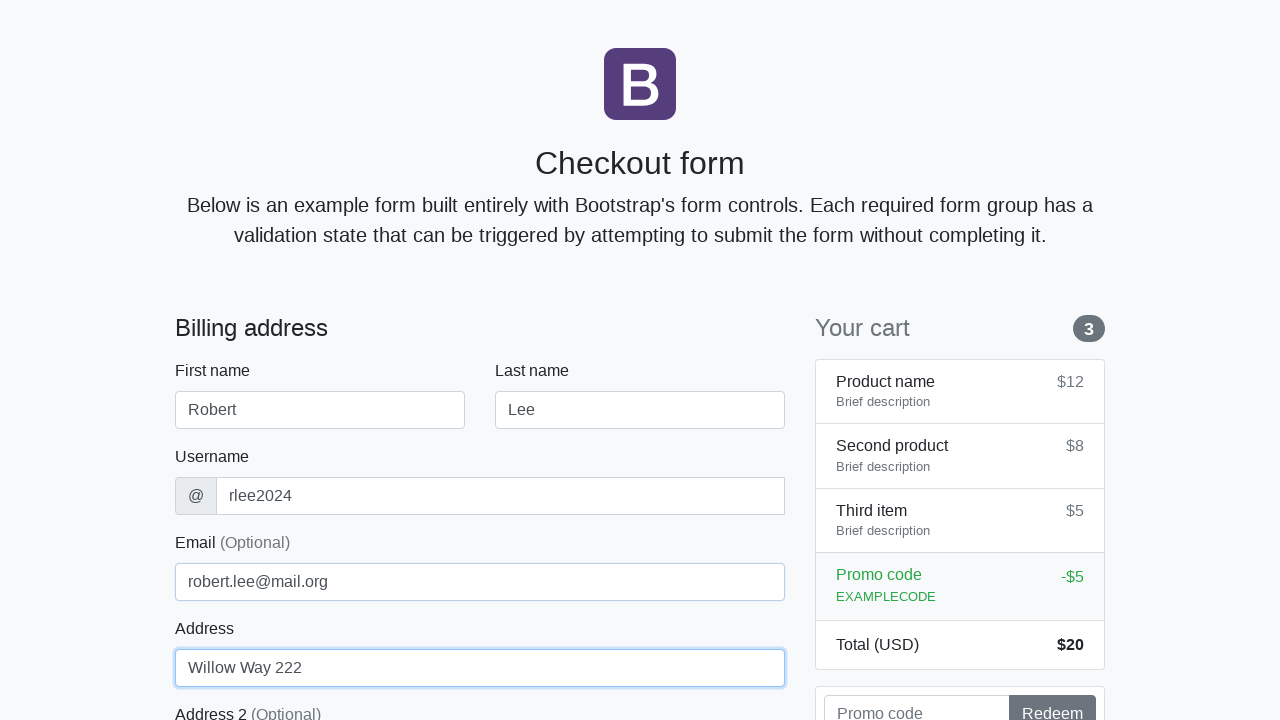

Selected 'United States' from country dropdown on #country
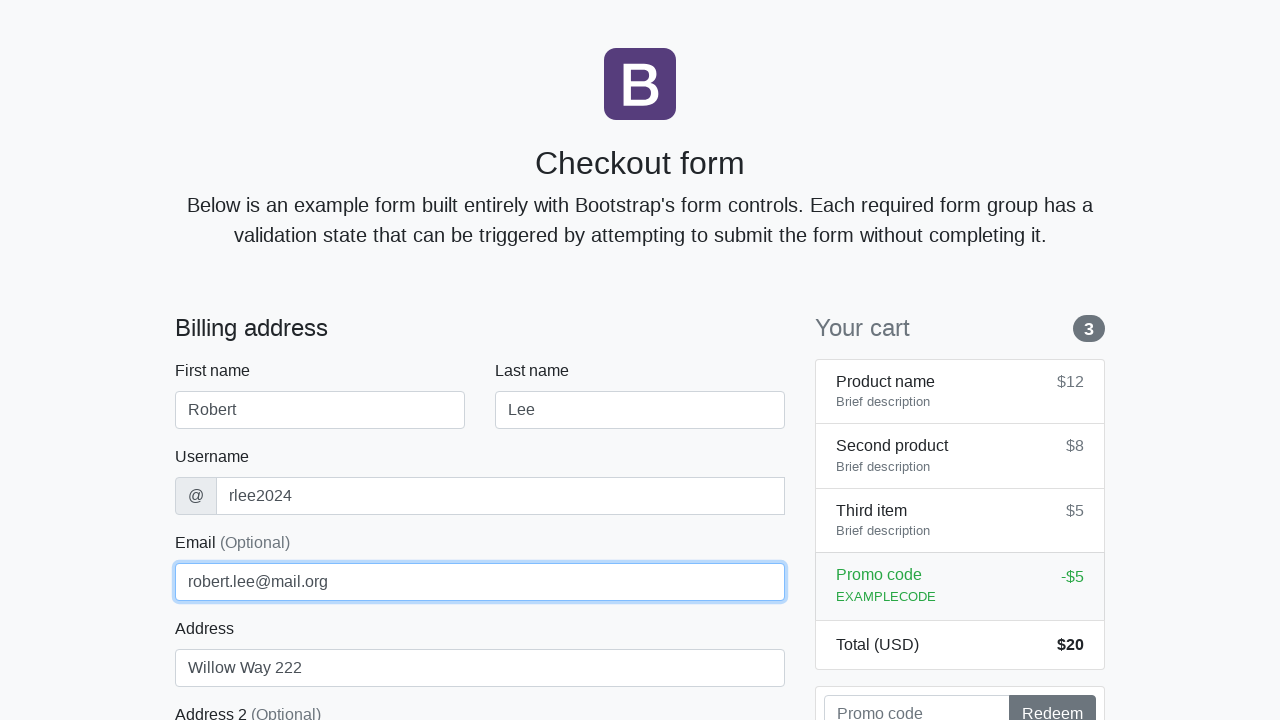

Selected 'California' from state dropdown on #state
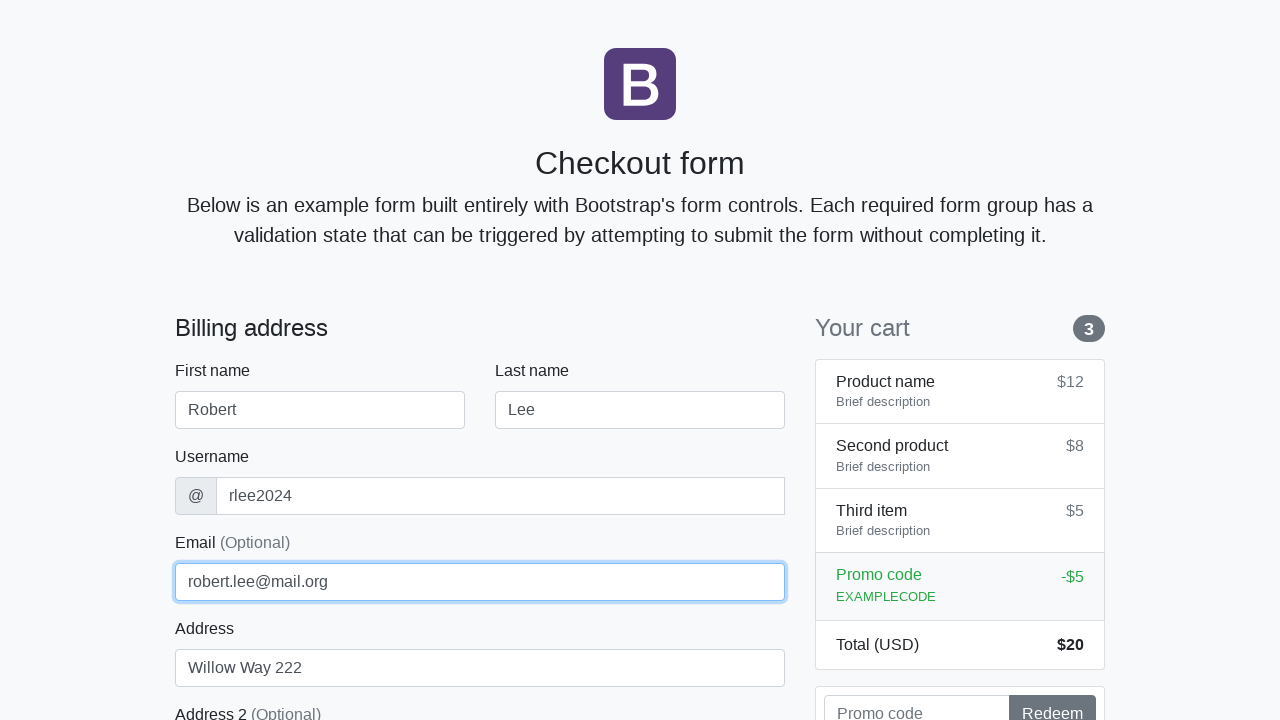

Filled zip code field with '94538' on #zip
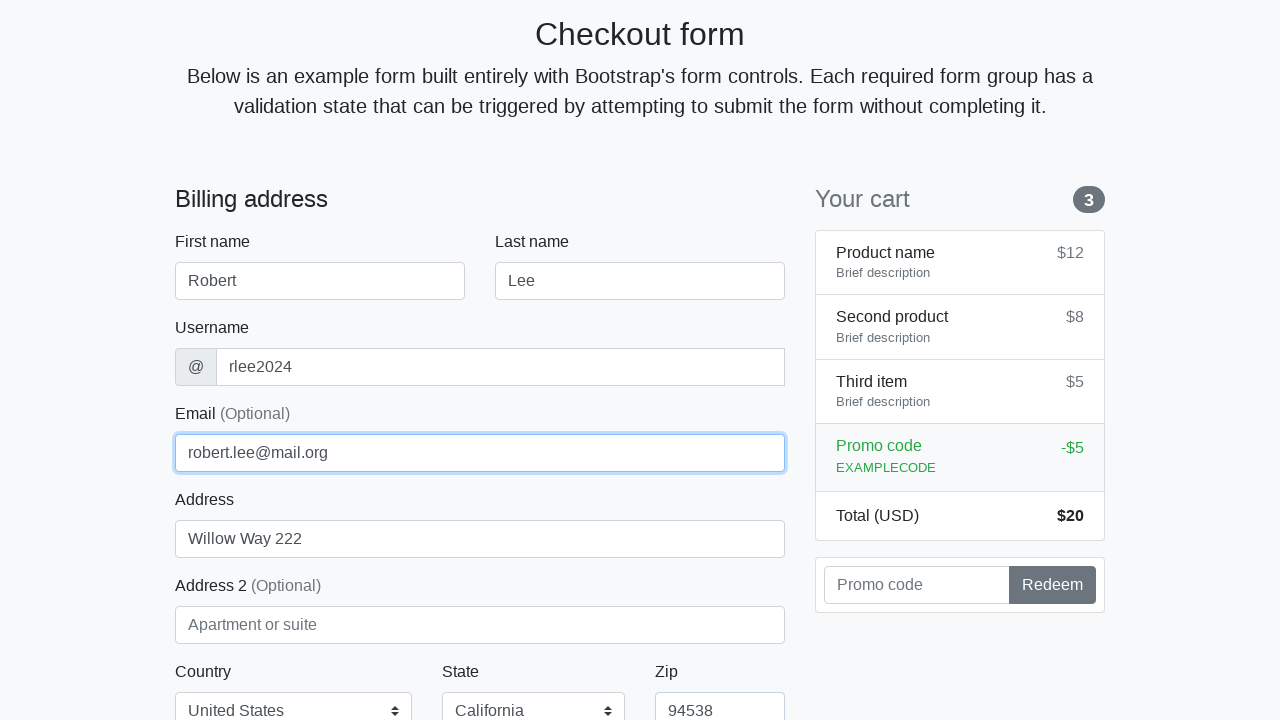

Filled credit card name field with 'Robert Lee' on #cc-name
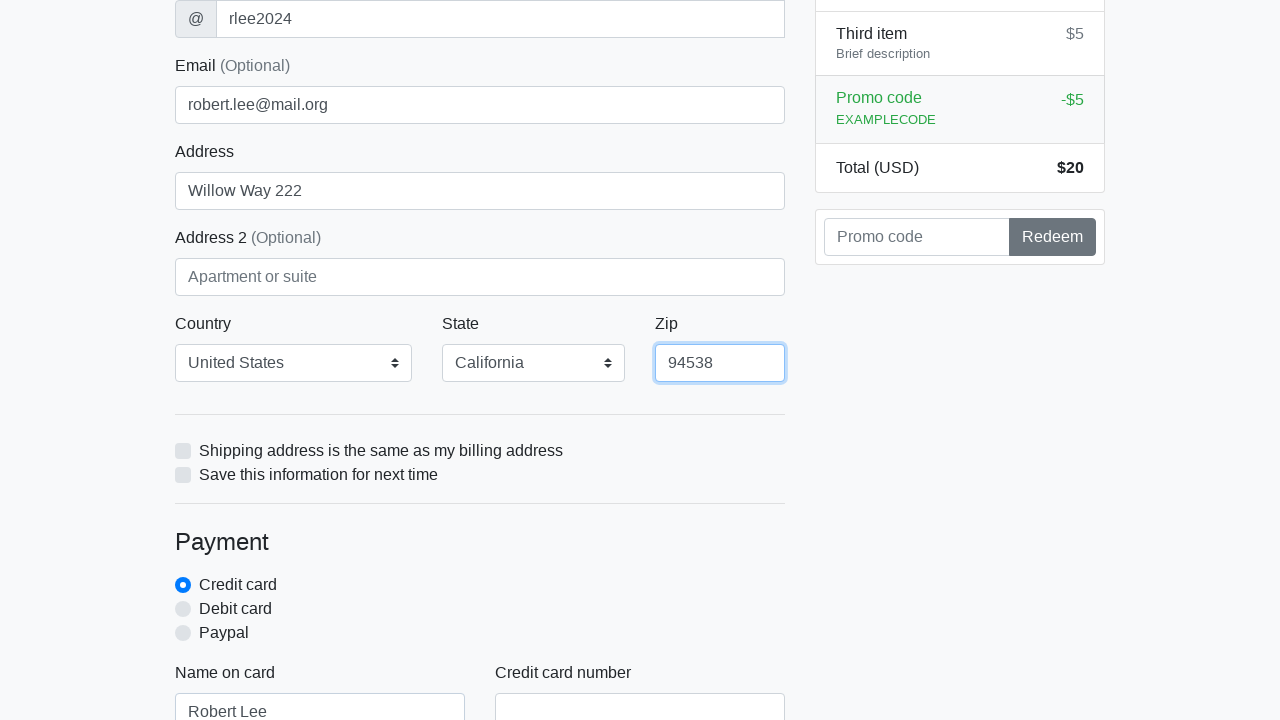

Filled credit card number field with '4716182333661843' on #cc-number
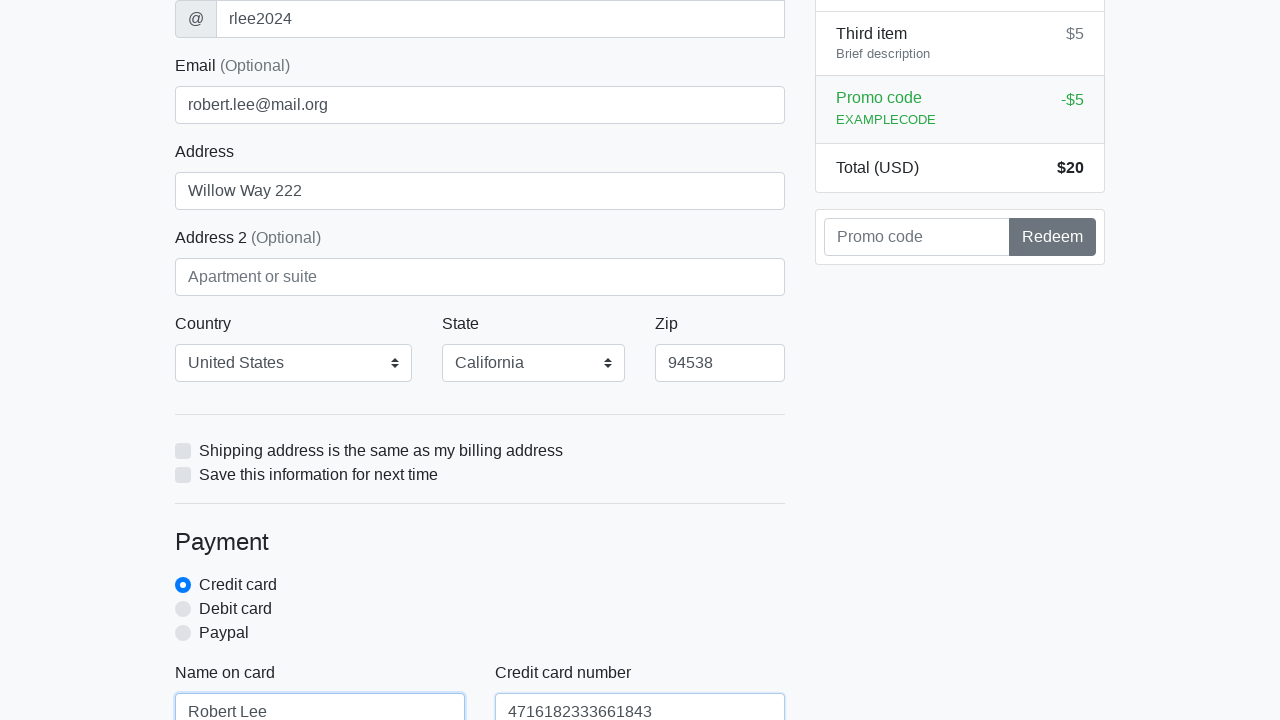

Filled credit card expiration field with '02/2026' on #cc-expiration
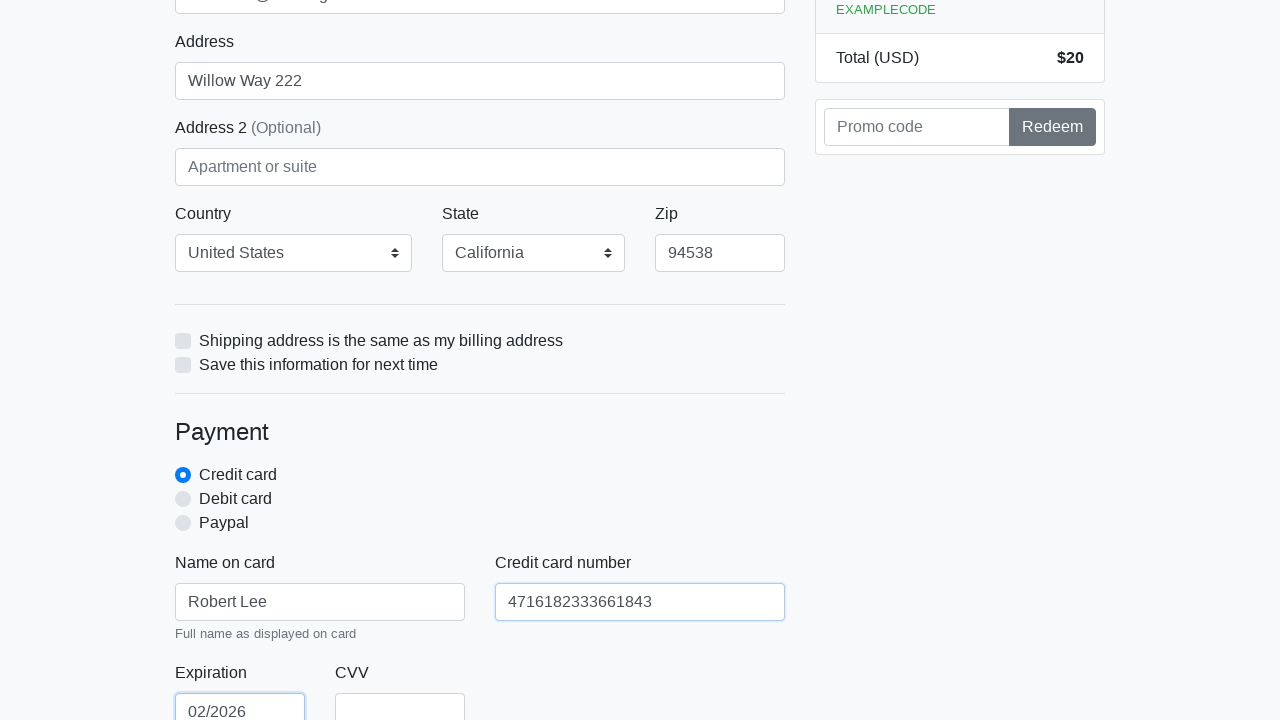

Filled credit card CVV field with '246' on #cc-cvv
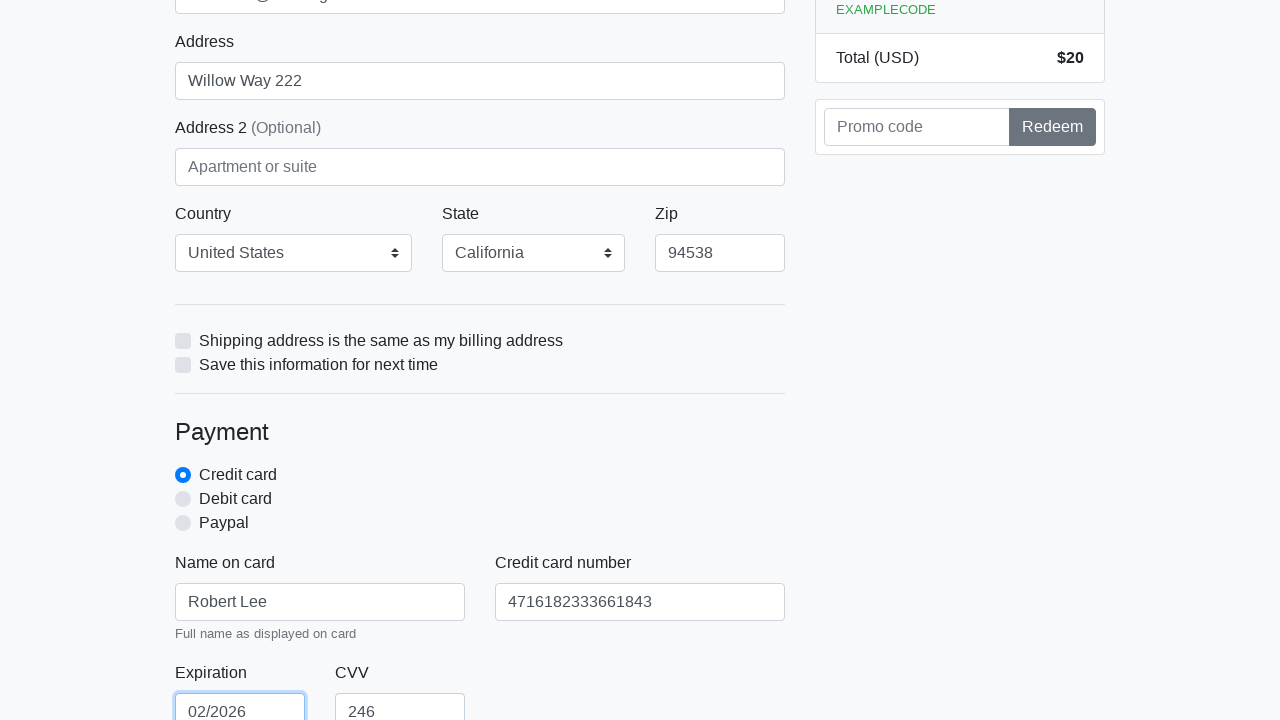

Clicked form submit button at (480, 500) on xpath=/html/body/div/div[2]/div[2]/form/button
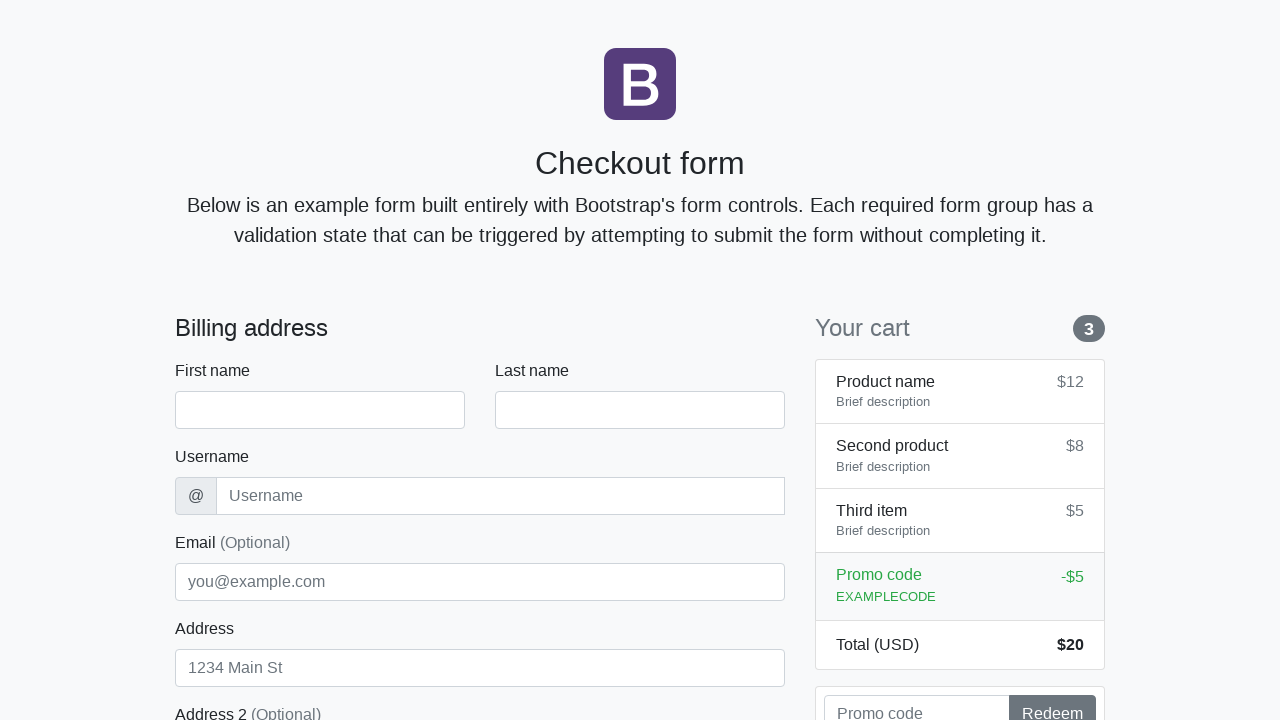

Navigated to Bootstrap checkout page for next iteration
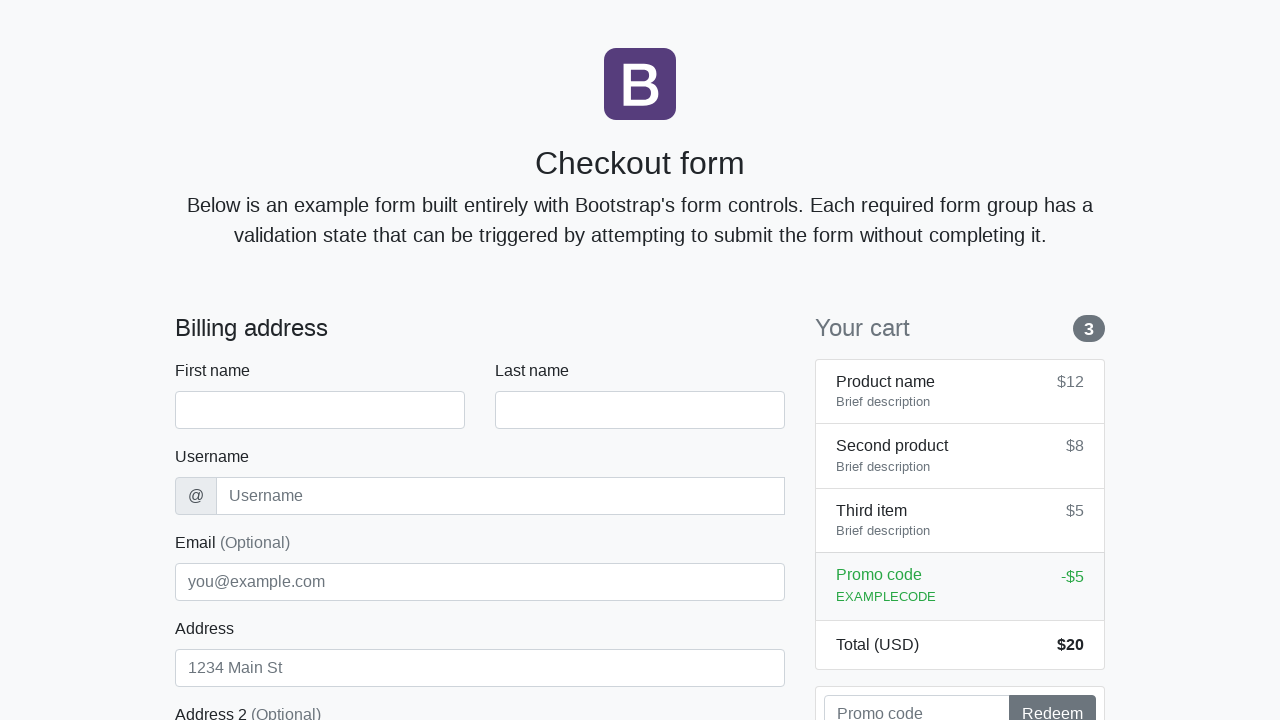

First name field loaded
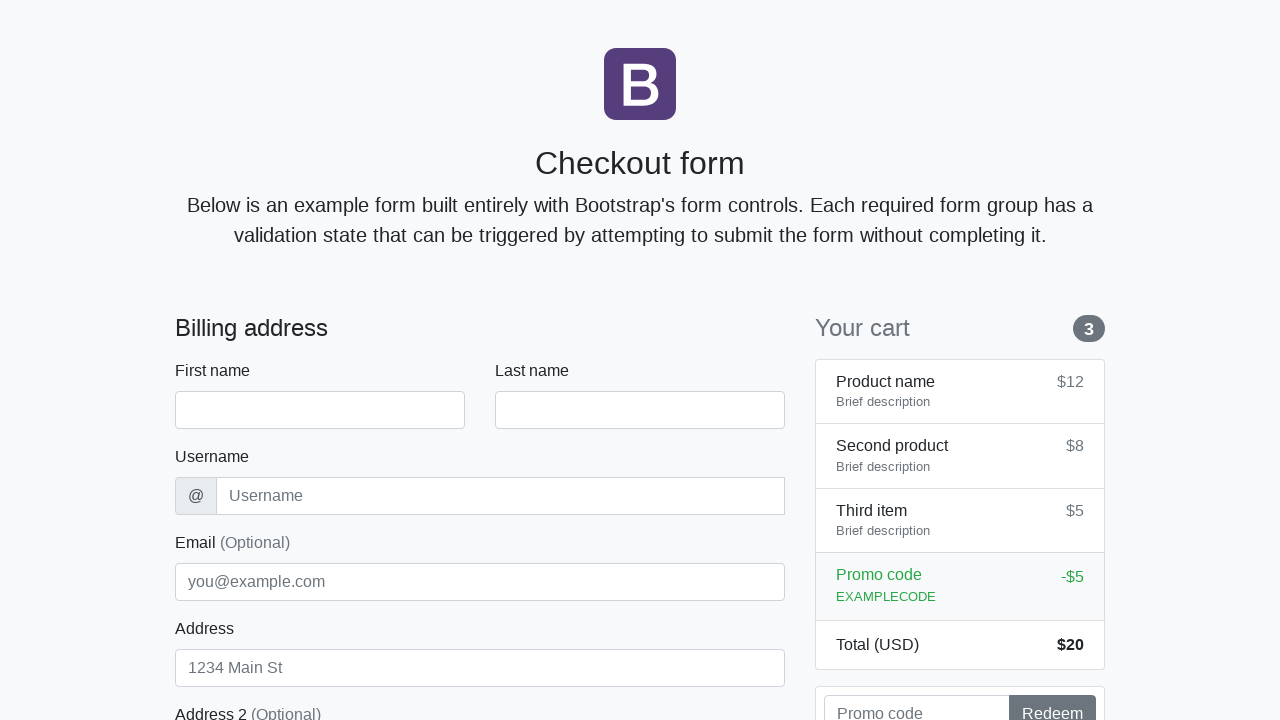

Filled first name field with 'Robert' on #firstName
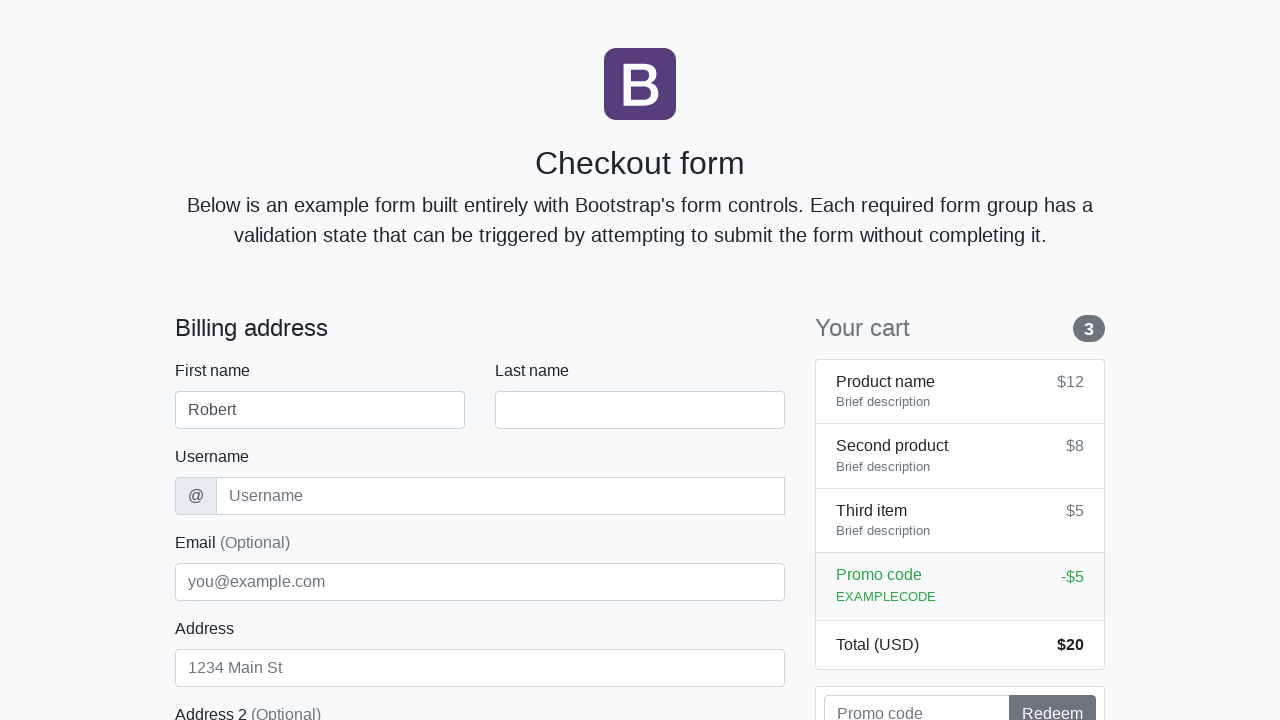

Filled last name field with 'Lee' on #lastName
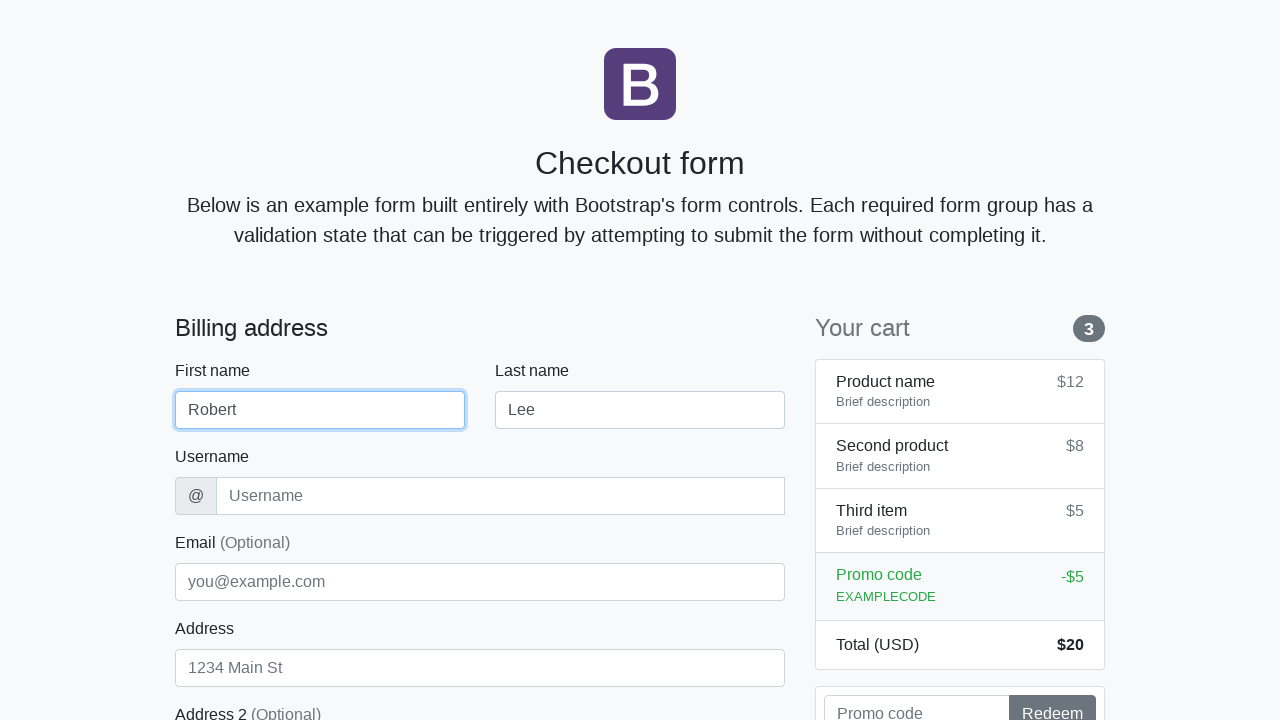

Filled username field with 'rlee2024' on #username
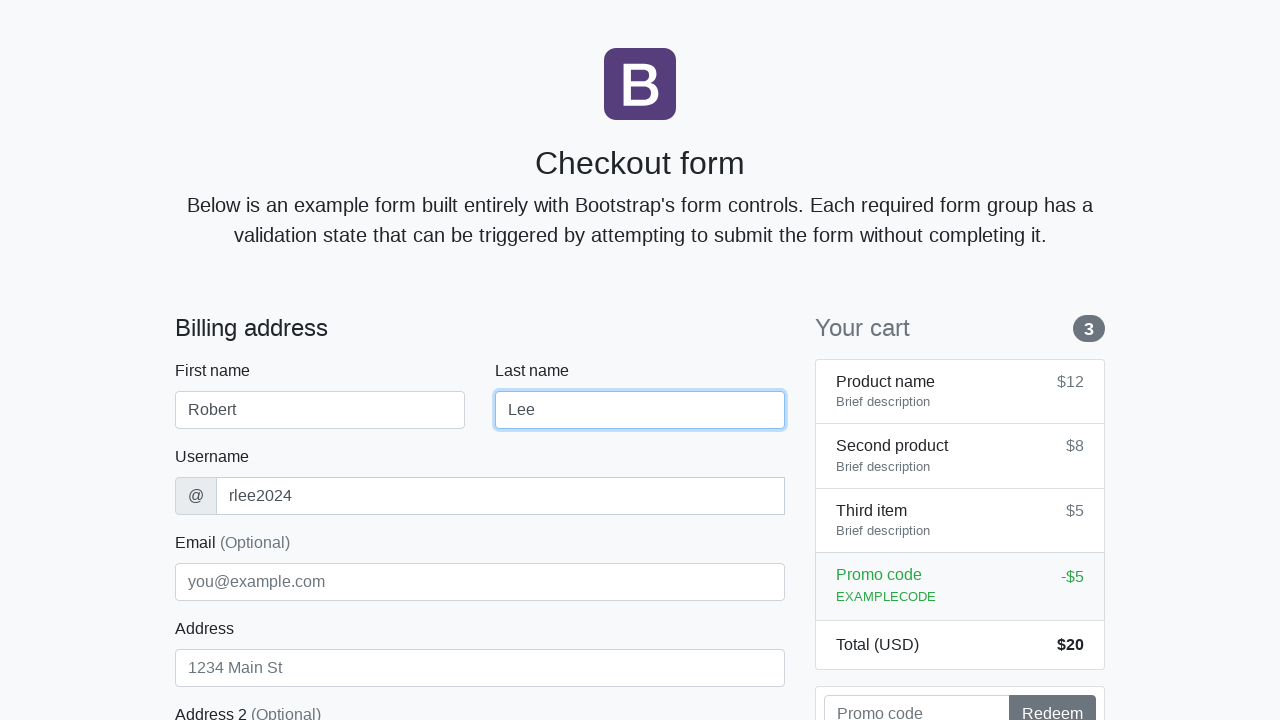

Filled address field with 'Willow Way 222' on #address
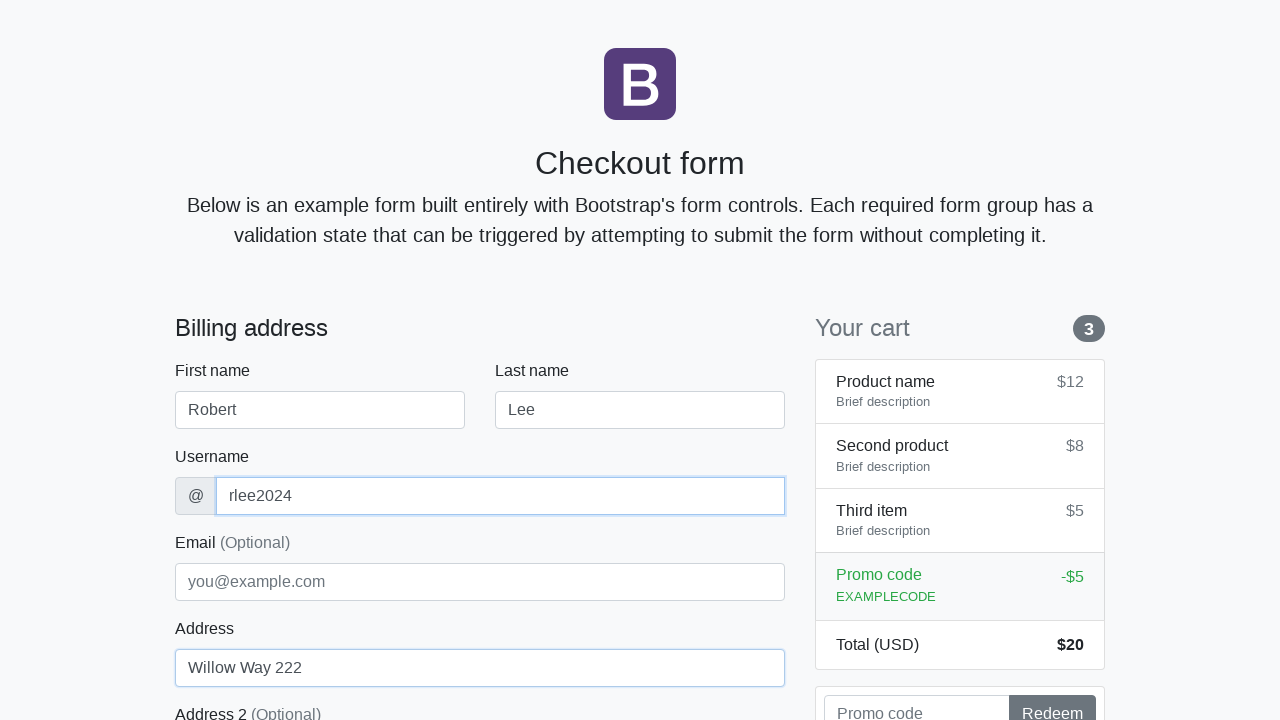

Filled email field with 'robert.lee@mail.org' on #email
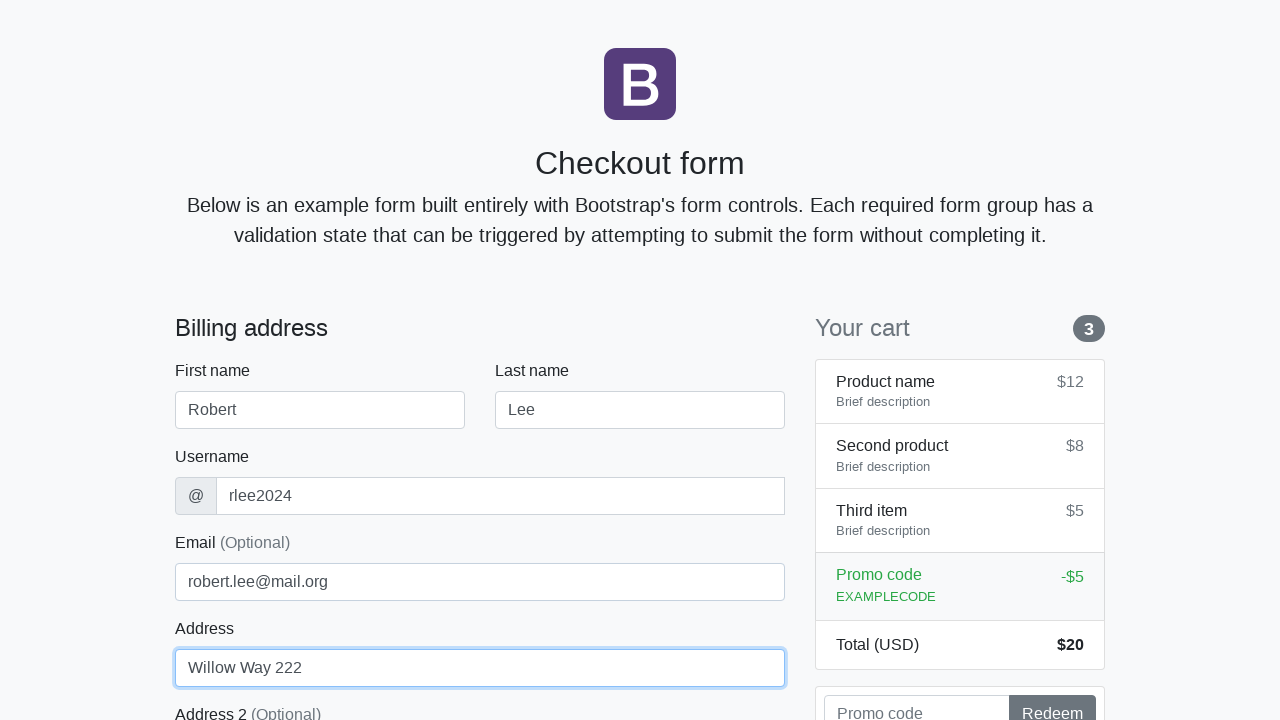

Selected 'United States' from country dropdown on #country
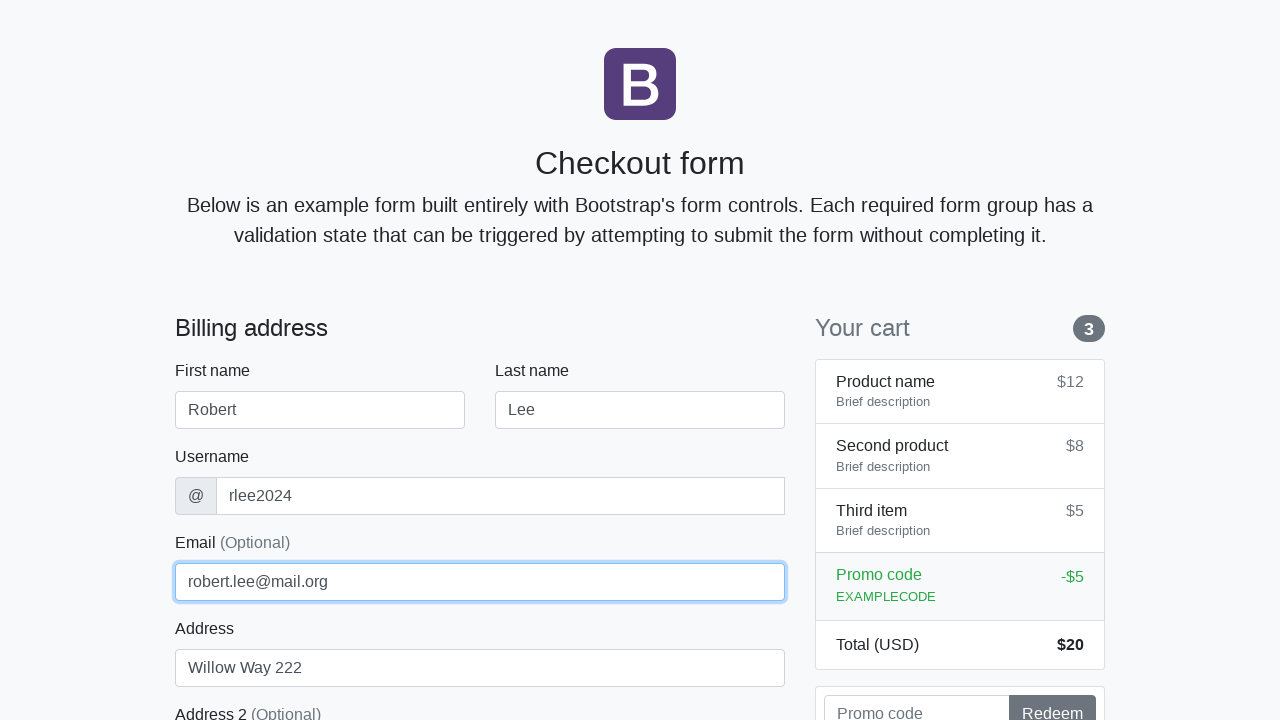

Selected 'California' from state dropdown on #state
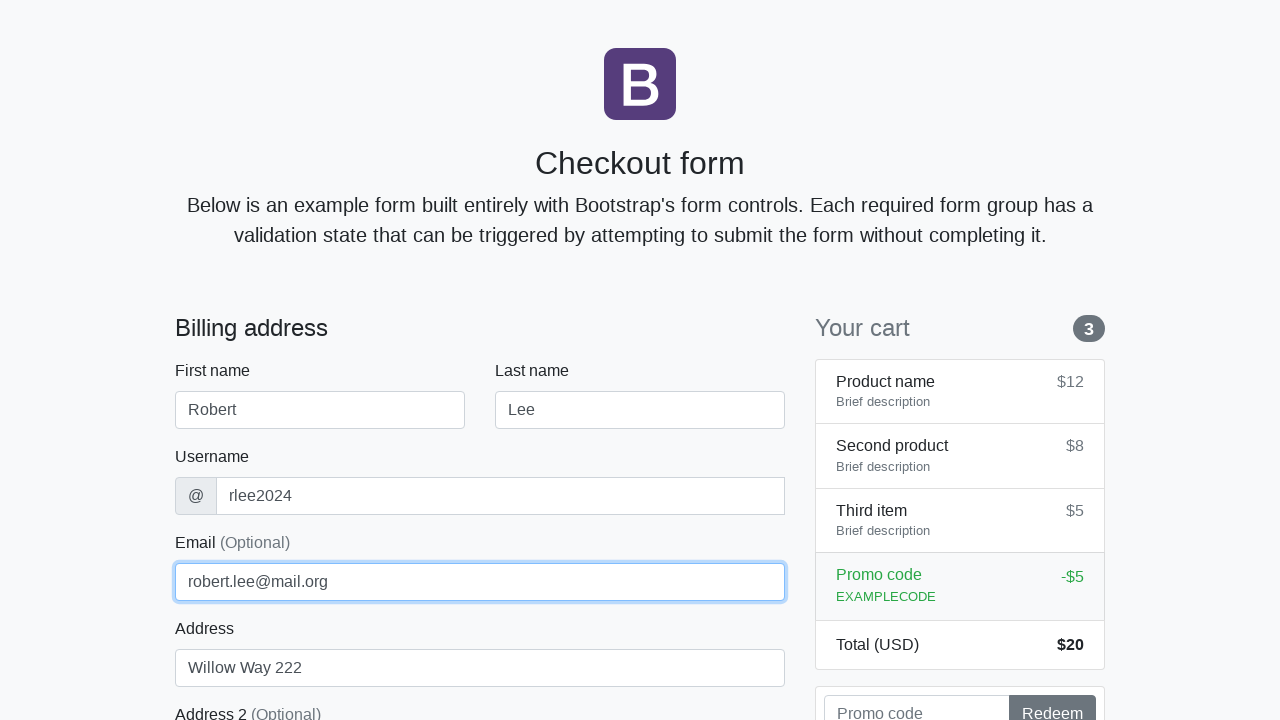

Filled zip code field with '94538' on #zip
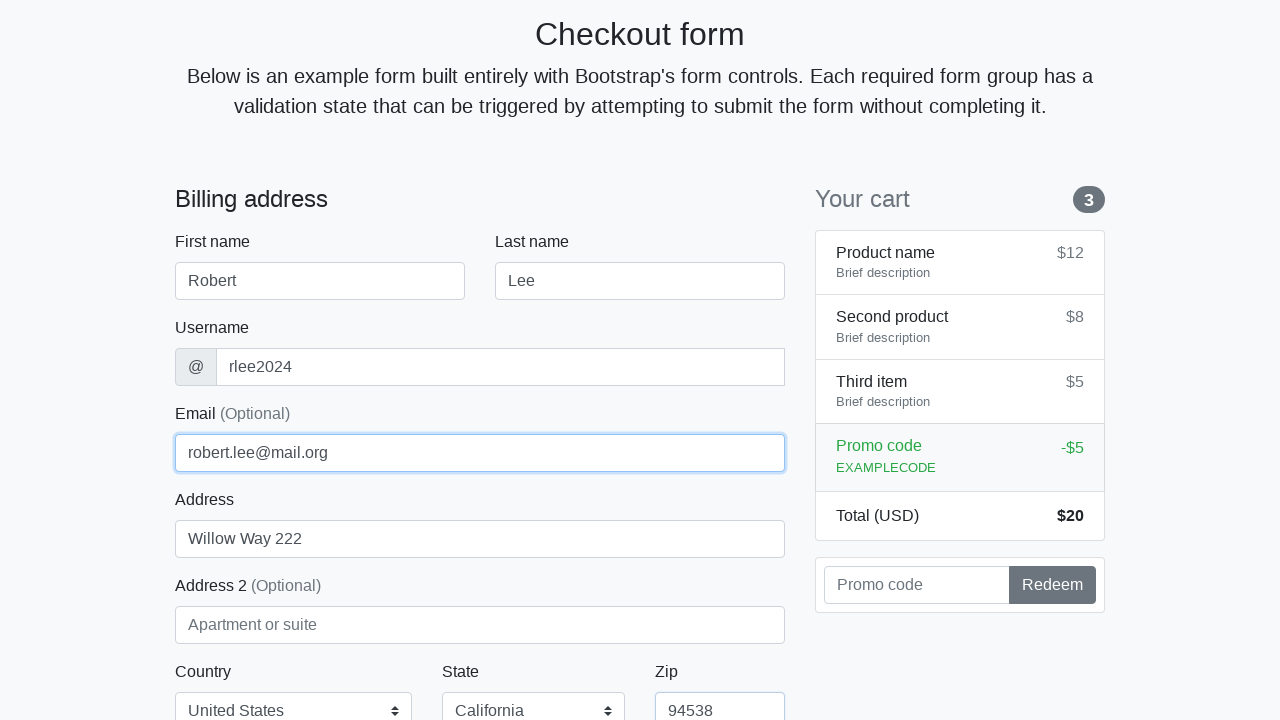

Filled credit card name field with 'Robert Lee' on #cc-name
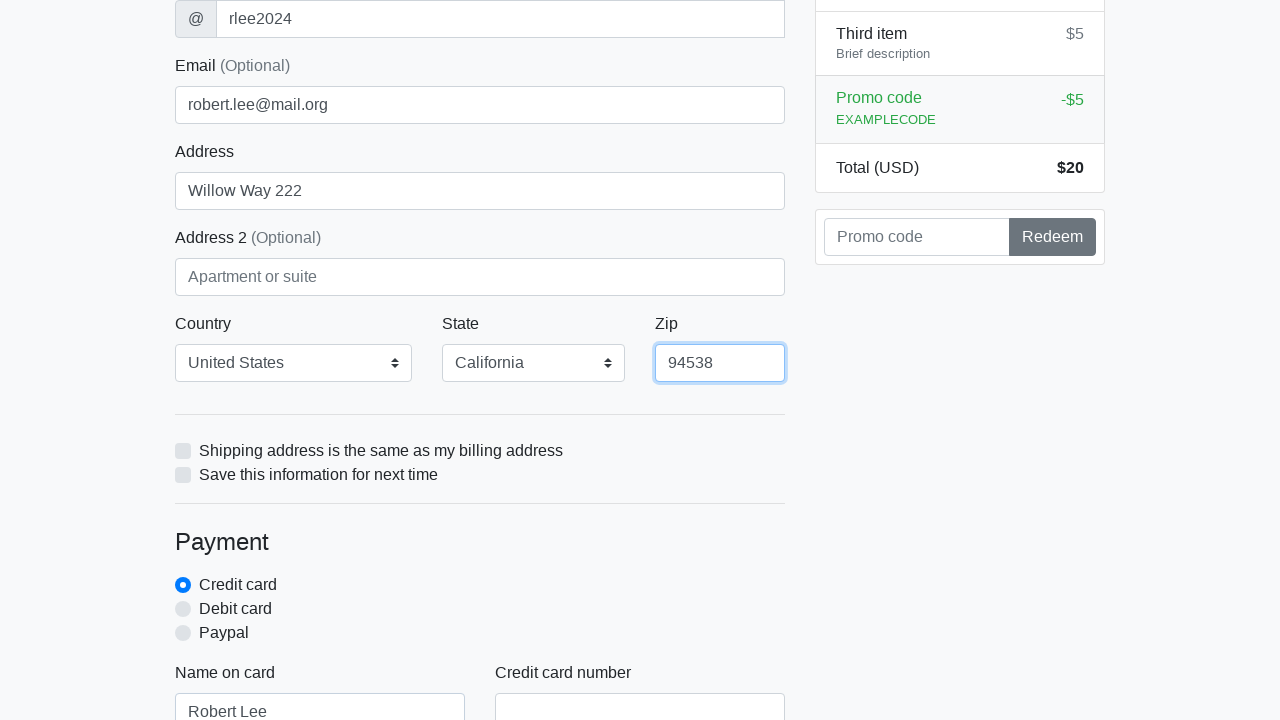

Filled credit card number field with '4716182333661843' on #cc-number
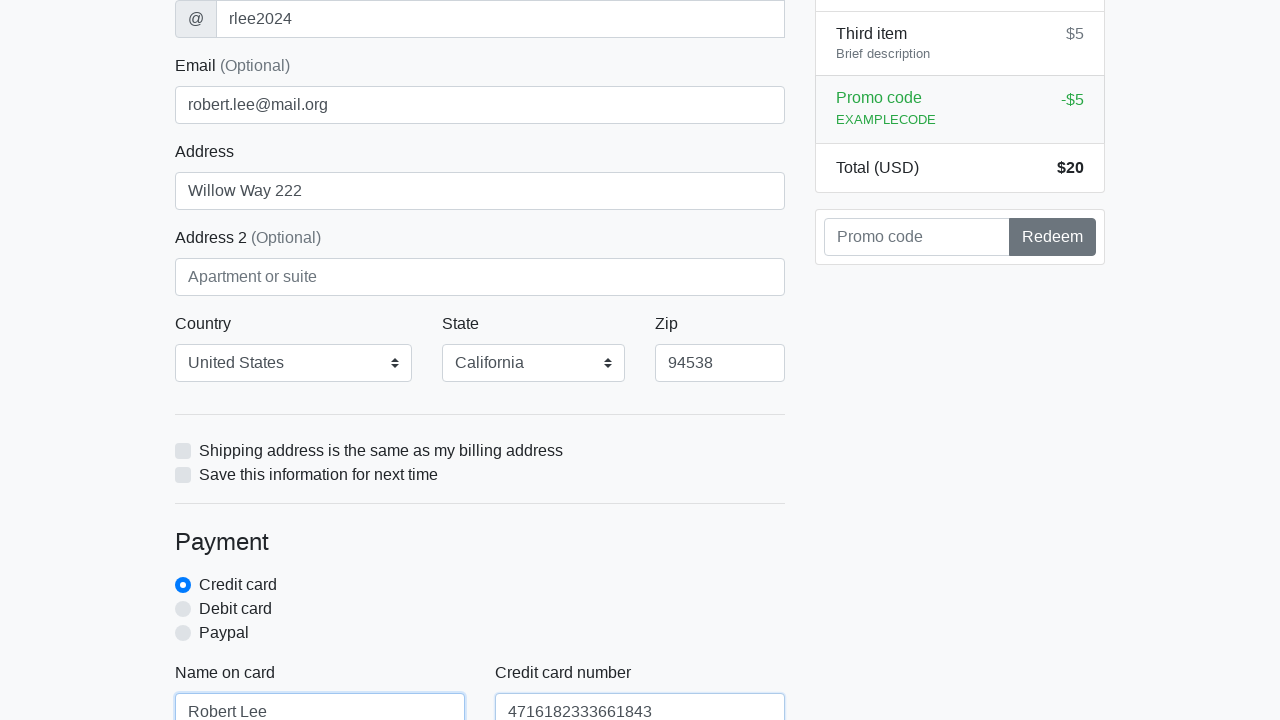

Filled credit card expiration field with '02/2026' on #cc-expiration
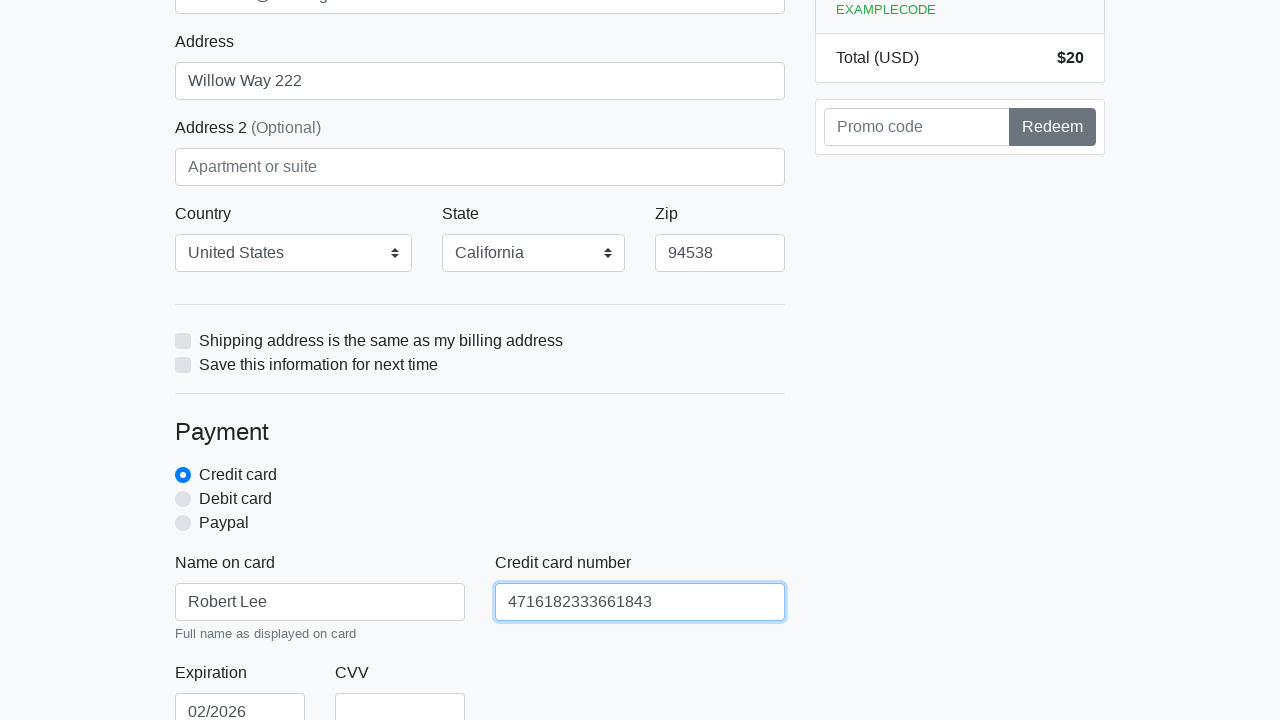

Filled credit card CVV field with '246' on #cc-cvv
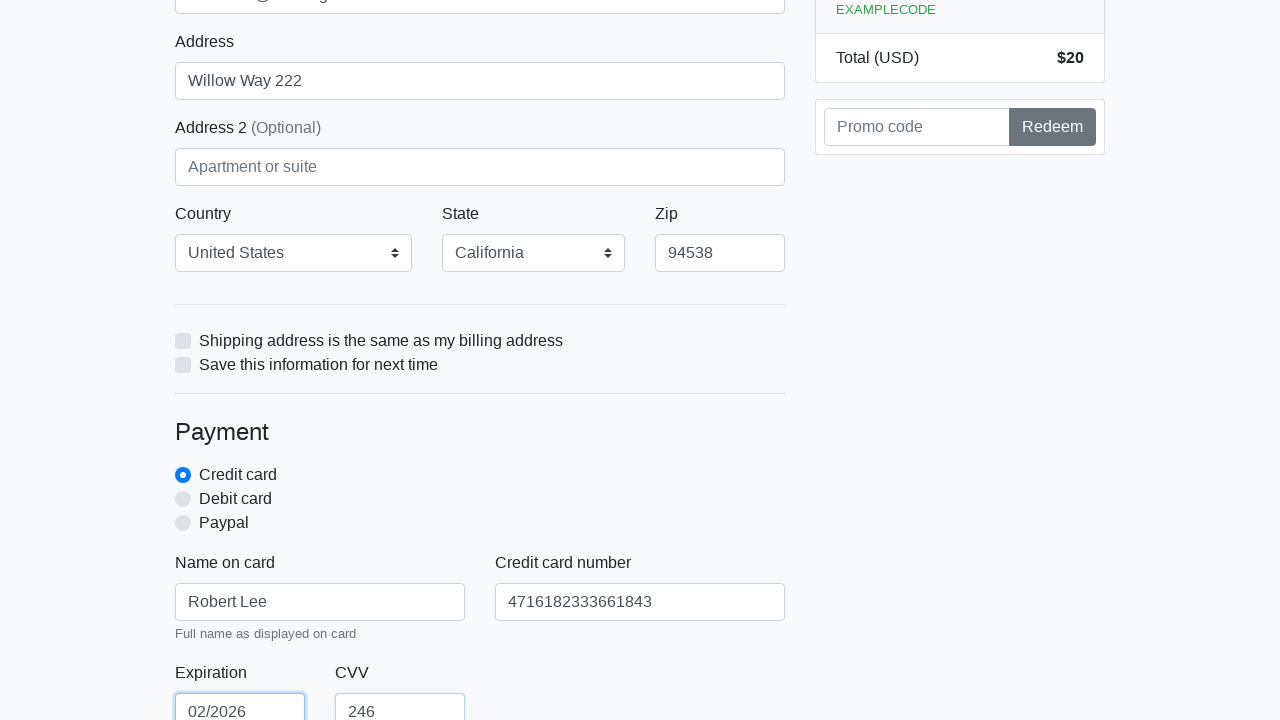

Clicked form submit button at (480, 500) on xpath=/html/body/div/div[2]/div[2]/form/button
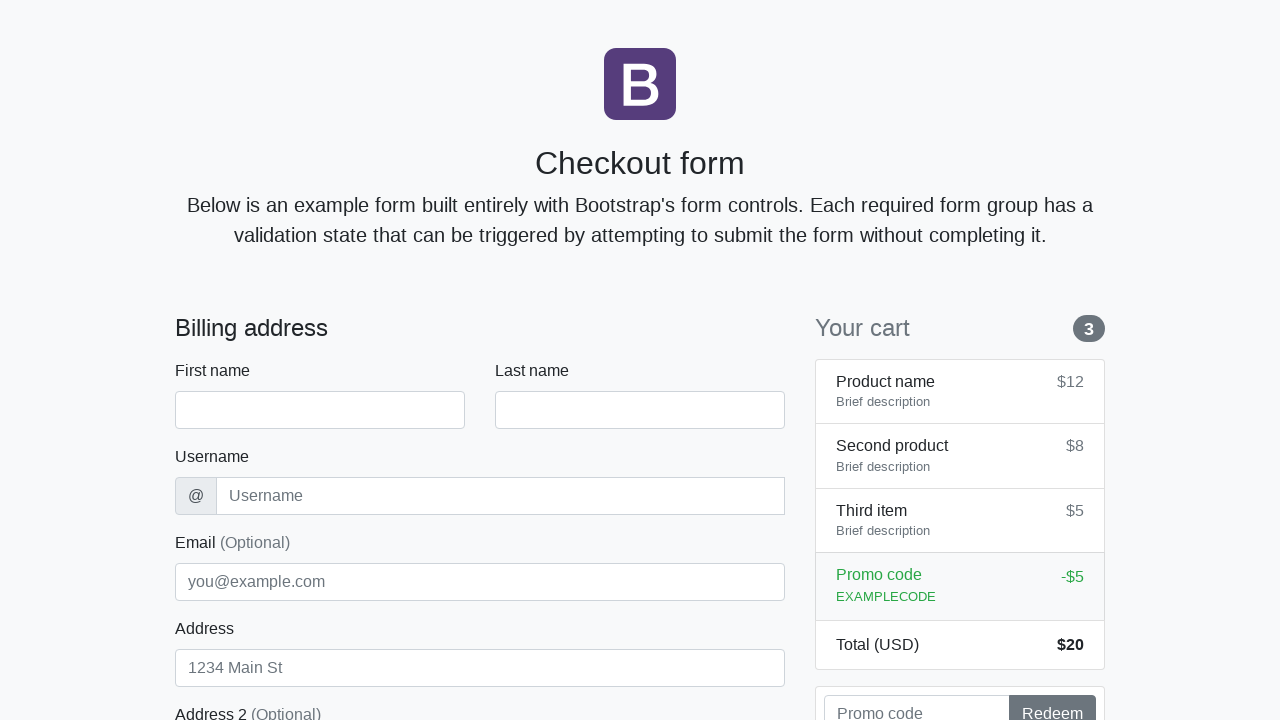

Navigated to Bootstrap checkout page for next iteration
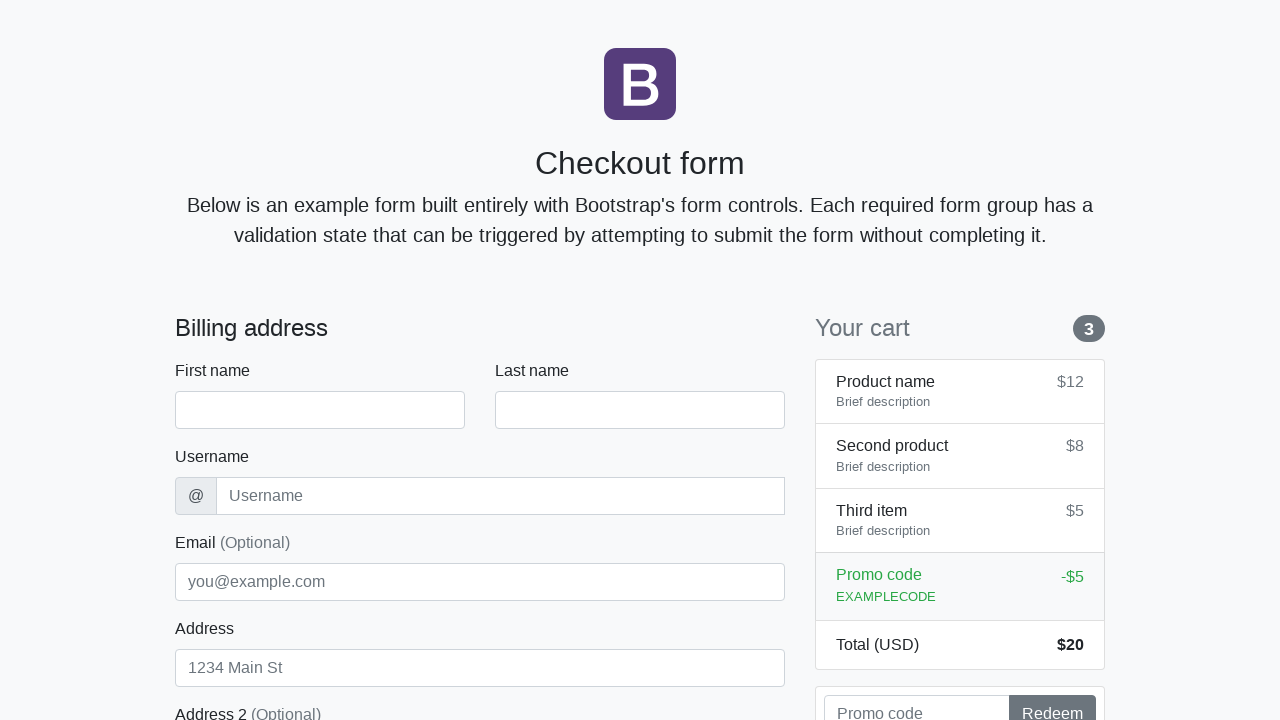

First name field loaded
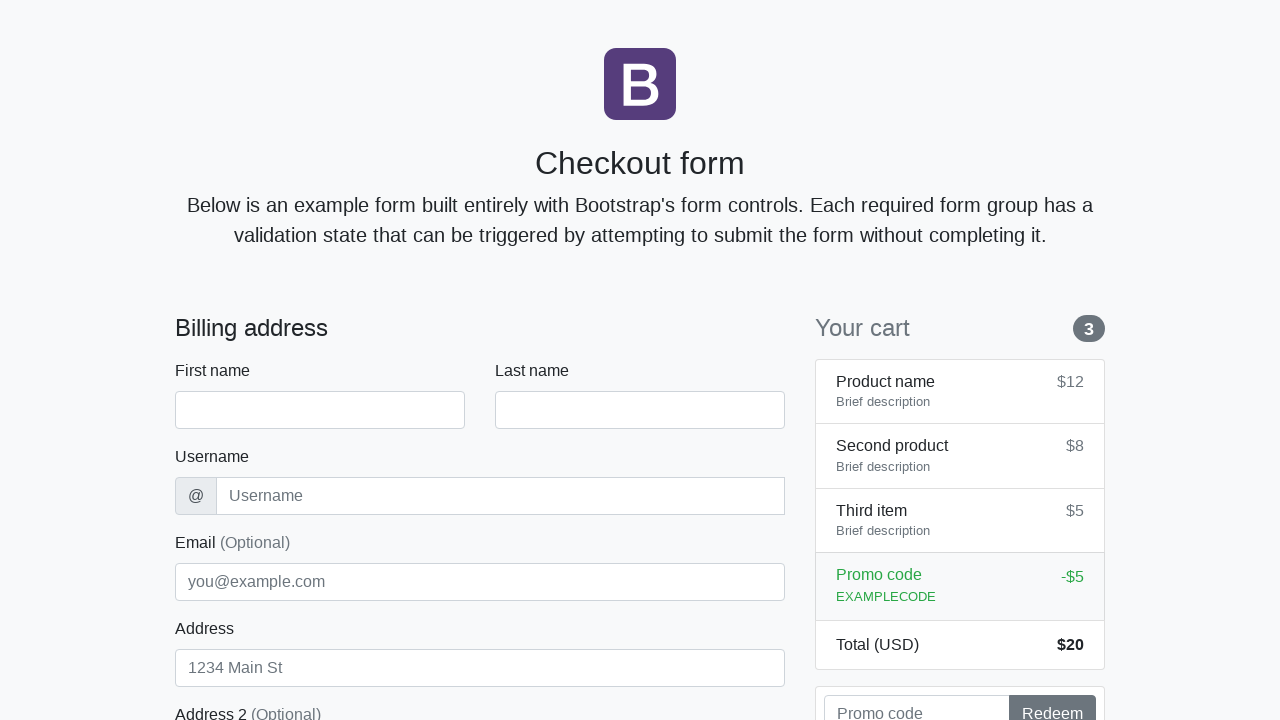

Filled first name field with 'Robert' on #firstName
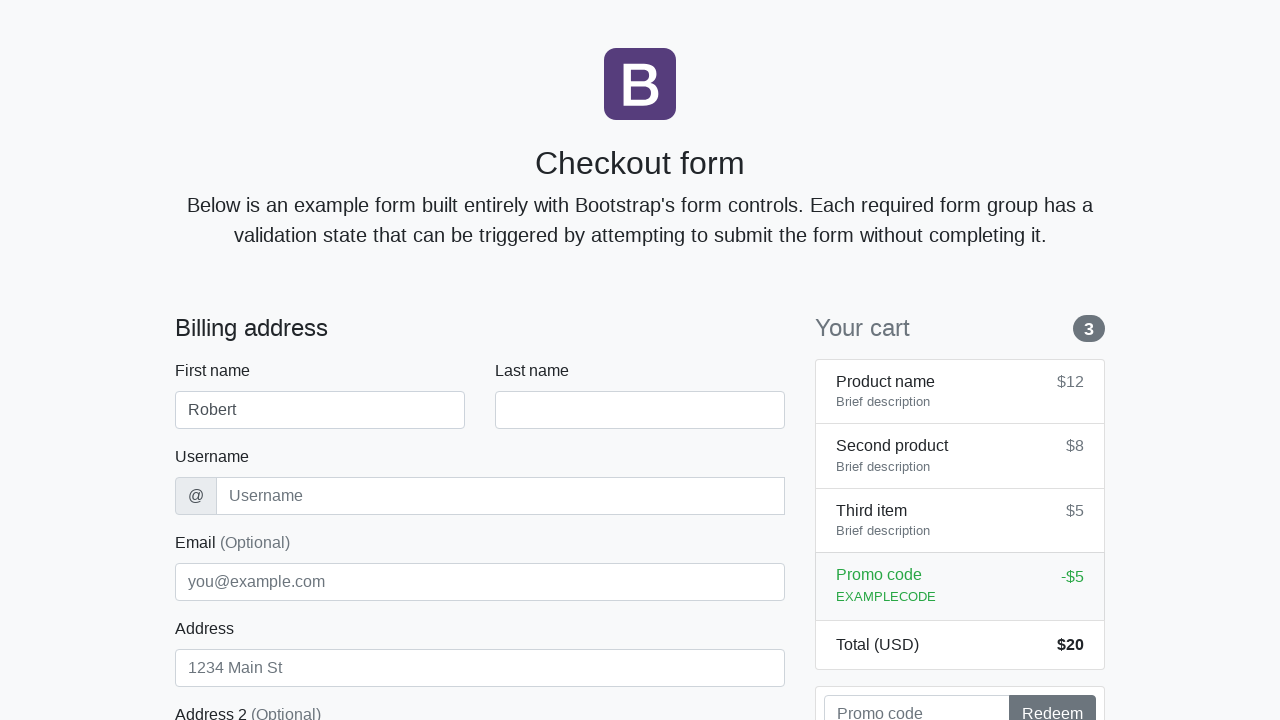

Filled last name field with 'Lee' on #lastName
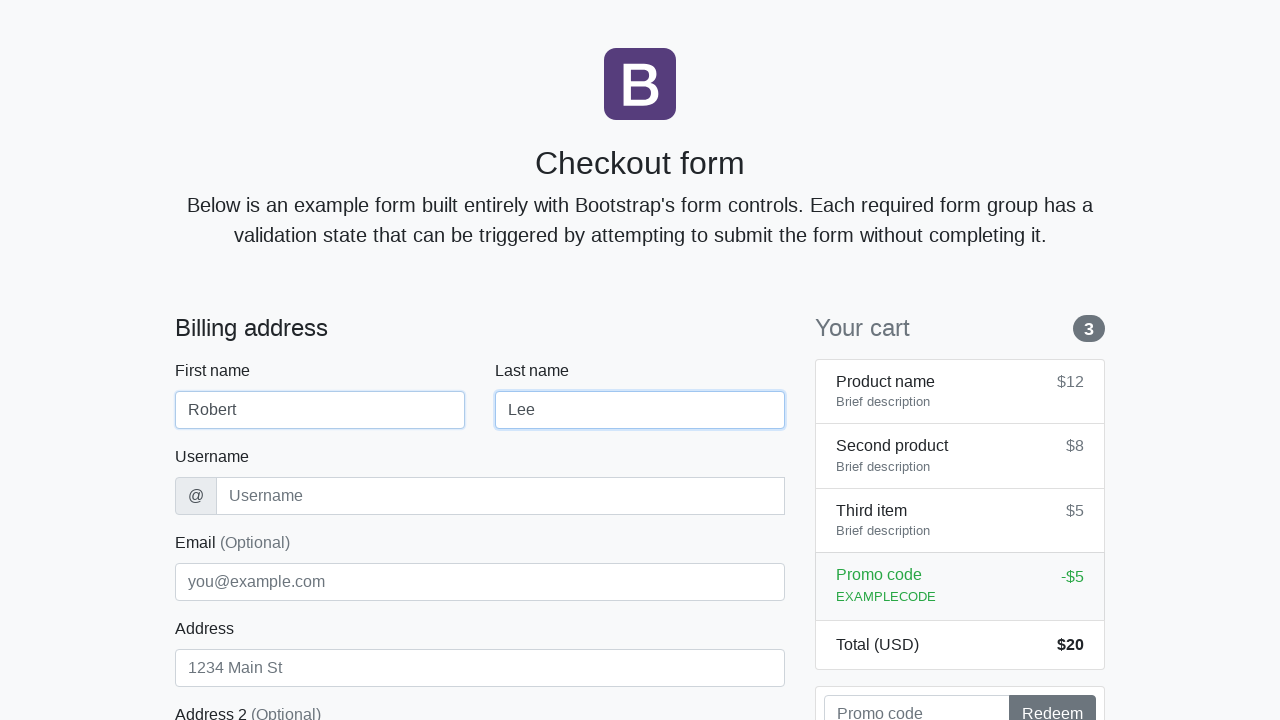

Filled username field with 'rlee2024' on #username
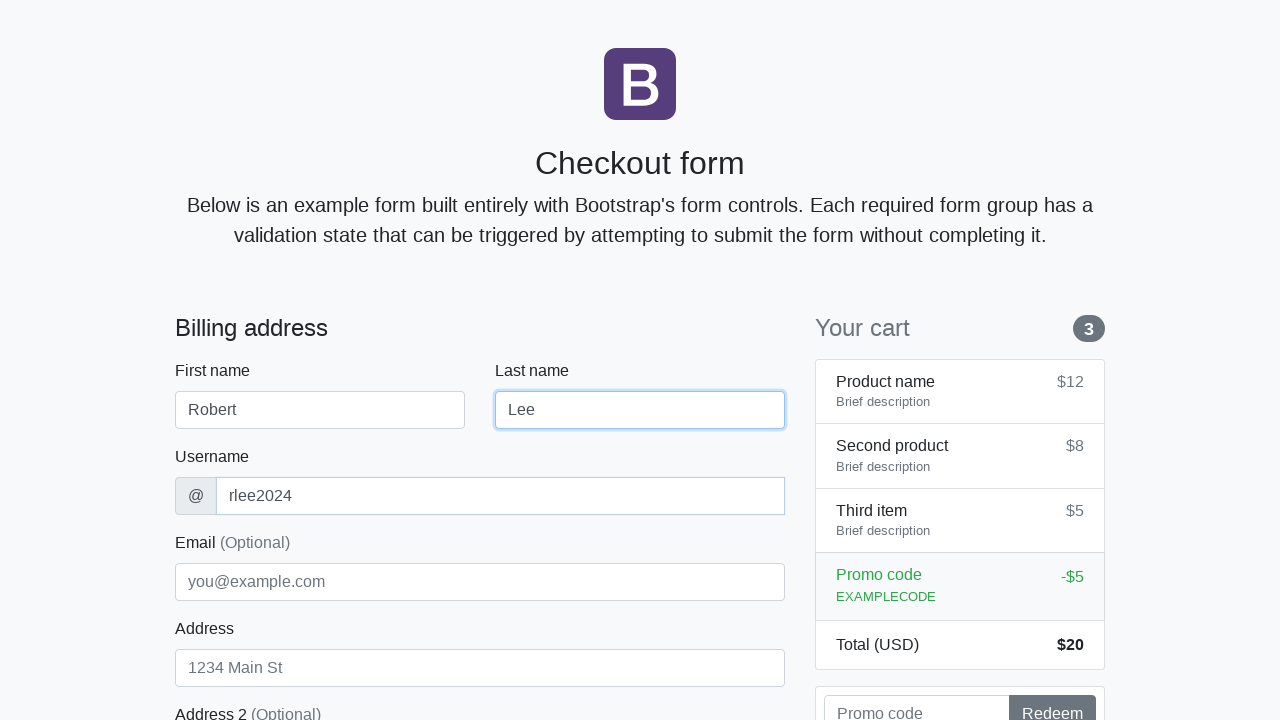

Filled address field with 'Willow Way 222' on #address
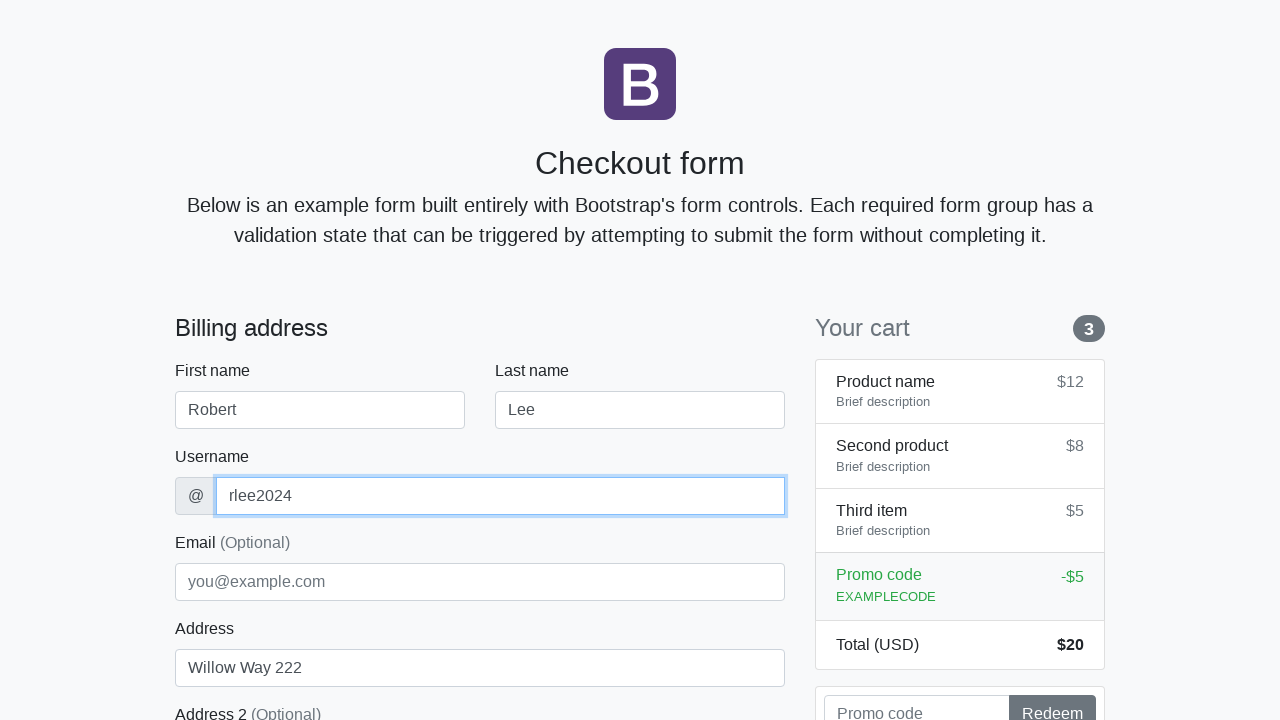

Filled email field with 'robert.lee@mail.org' on #email
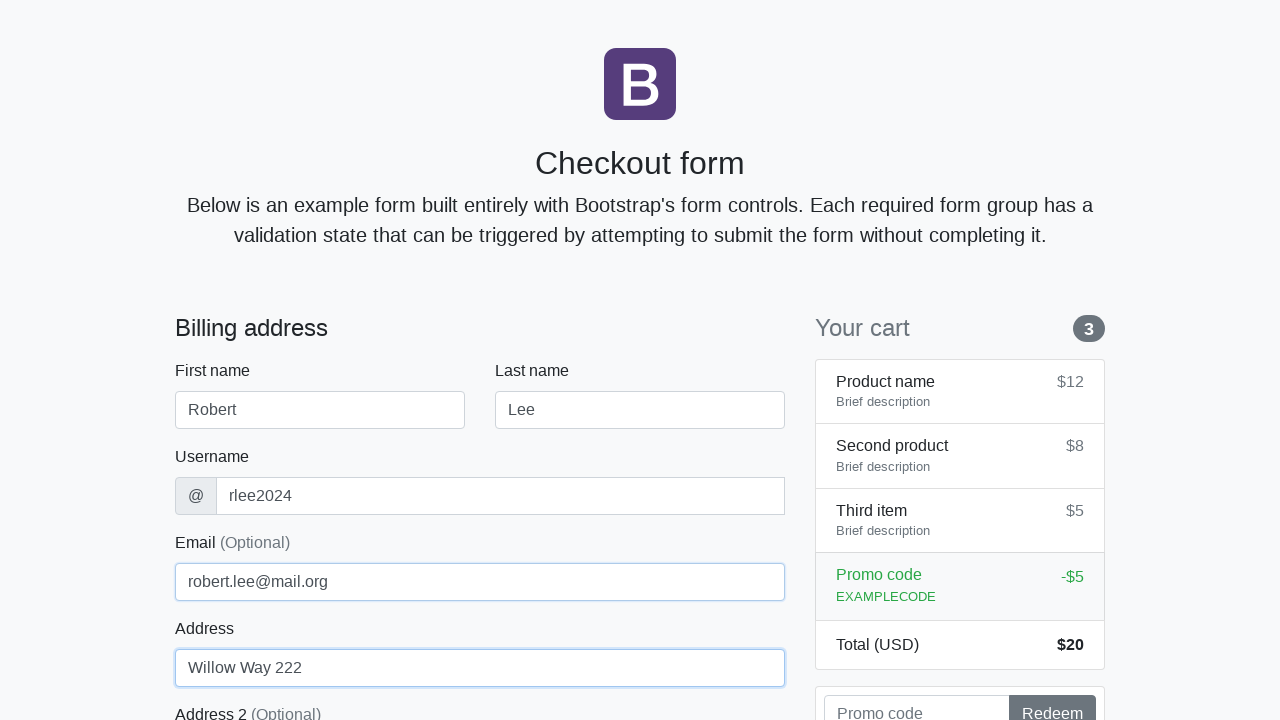

Selected 'United States' from country dropdown on #country
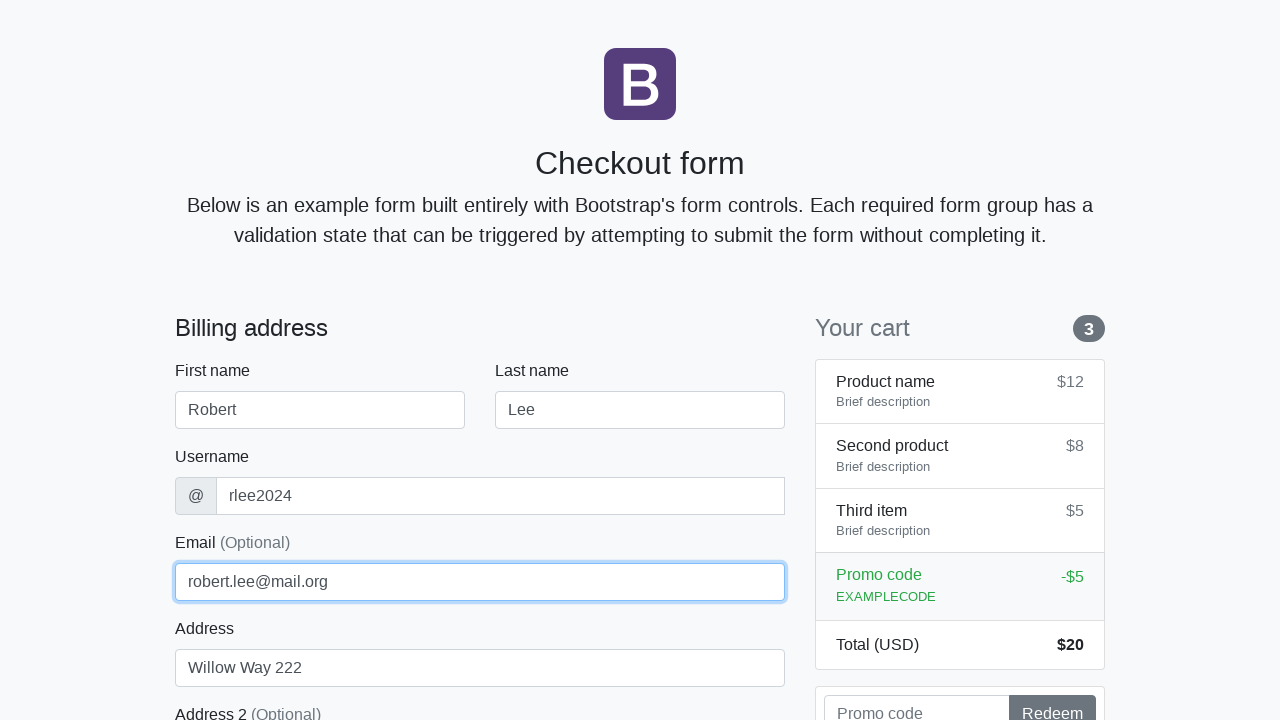

Selected 'California' from state dropdown on #state
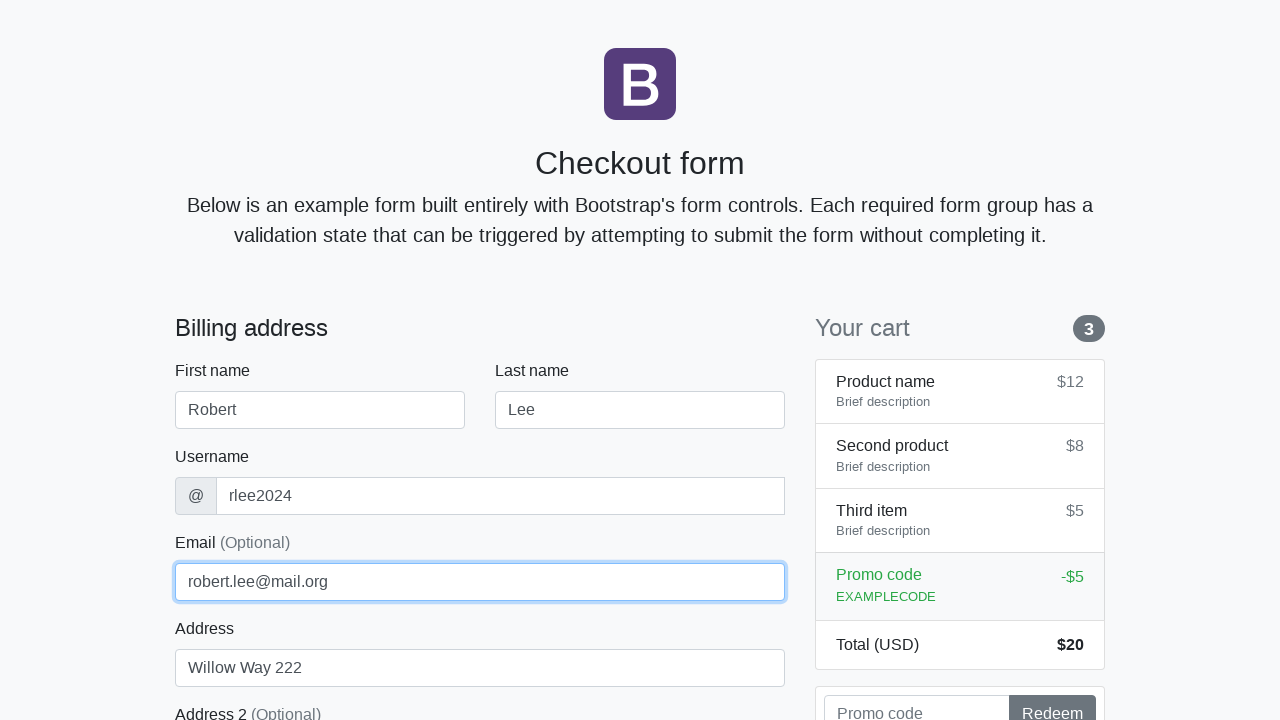

Filled zip code field with '94538' on #zip
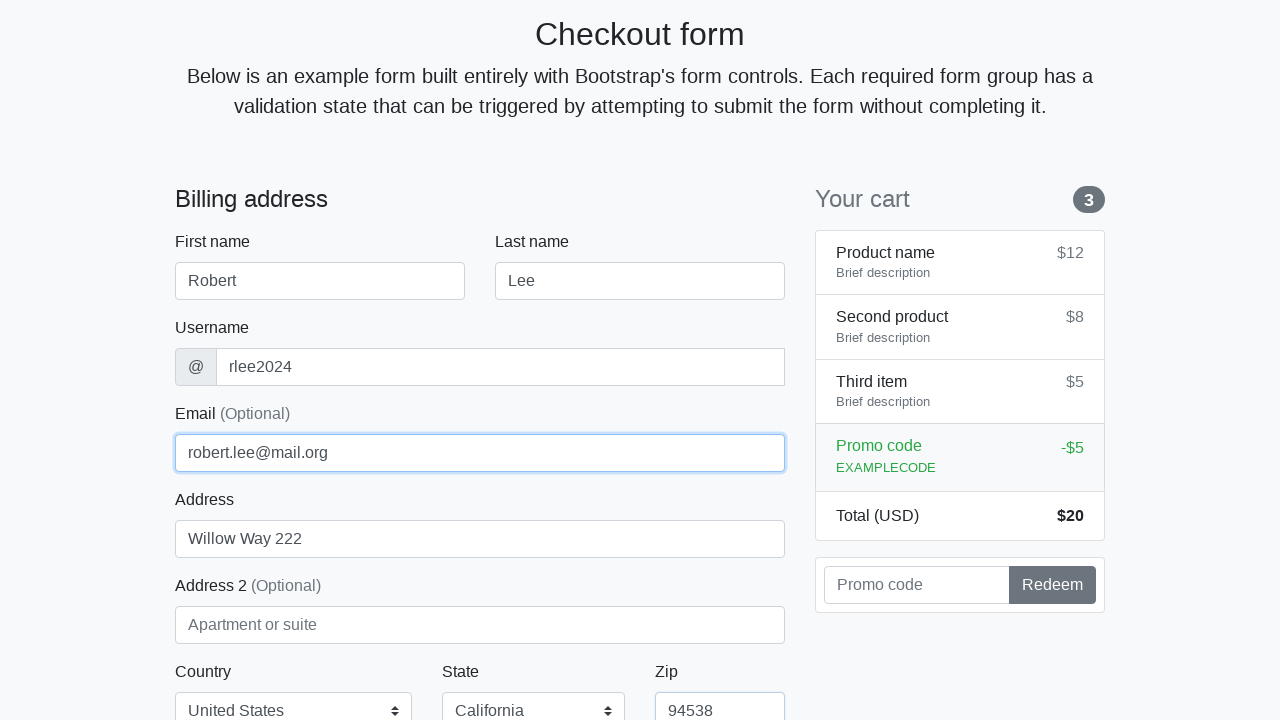

Filled credit card name field with 'Robert Lee' on #cc-name
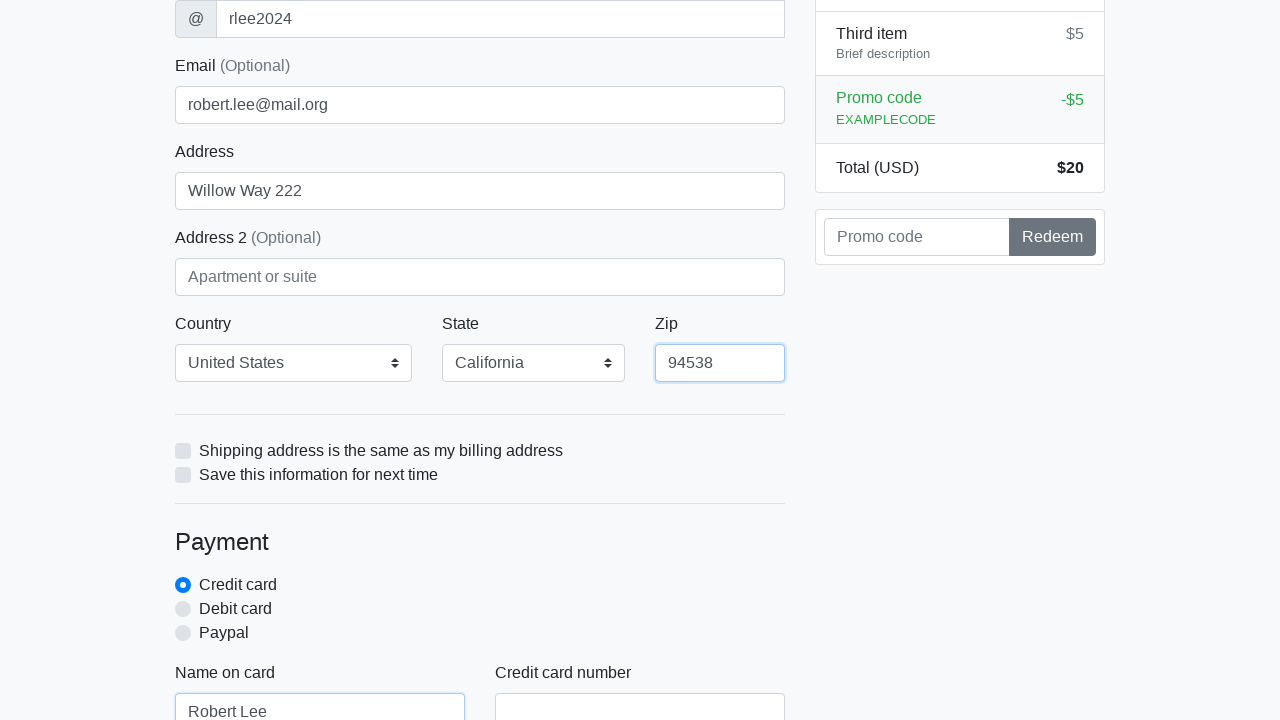

Filled credit card number field with '4716182333661843' on #cc-number
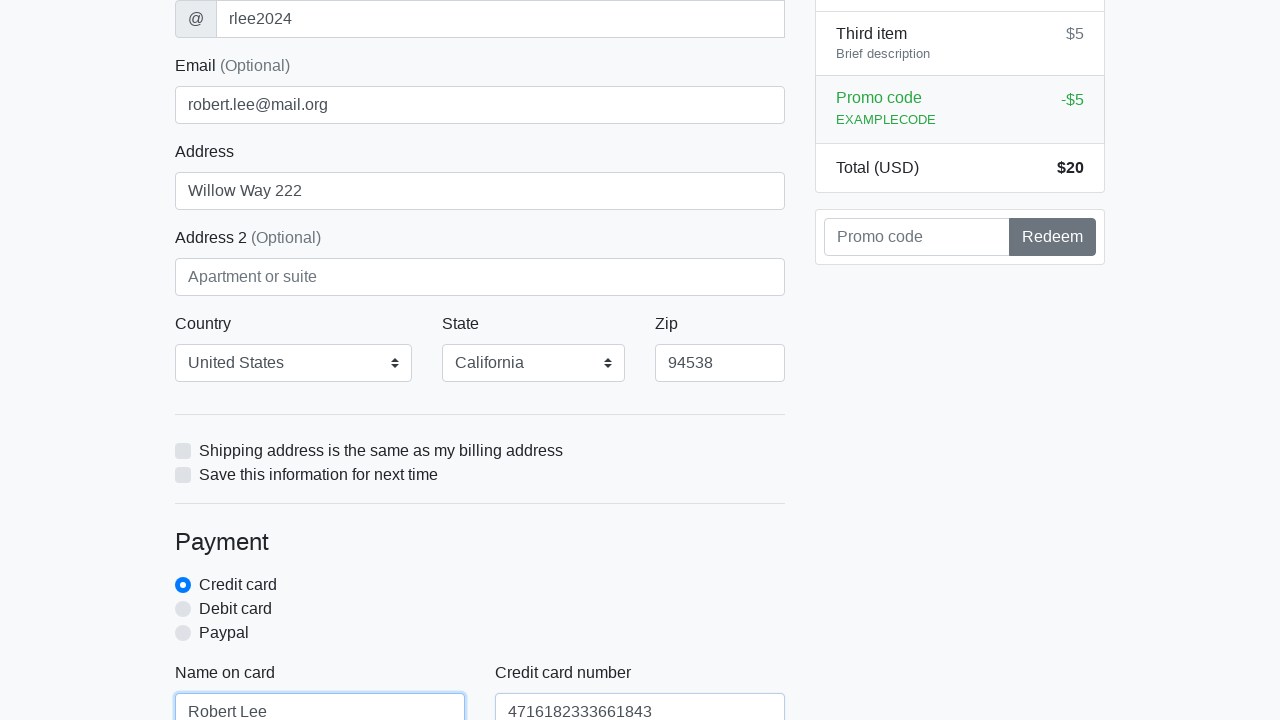

Filled credit card expiration field with '02/2026' on #cc-expiration
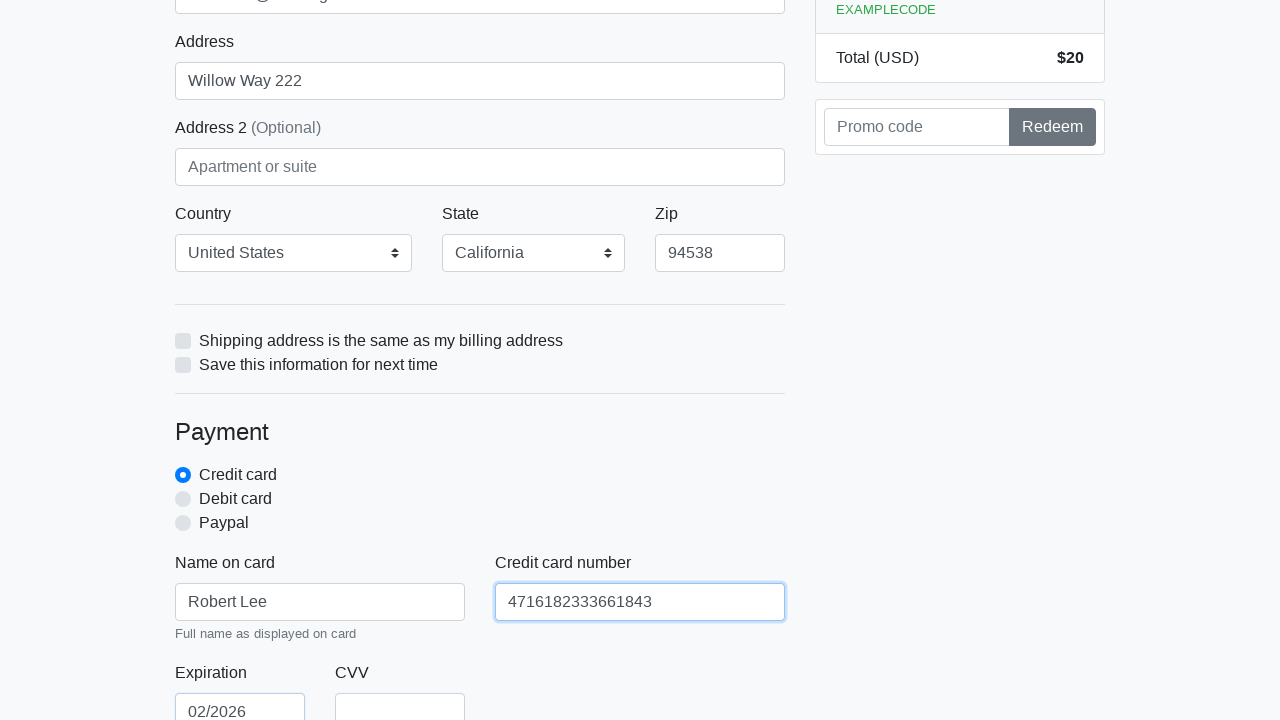

Filled credit card CVV field with '246' on #cc-cvv
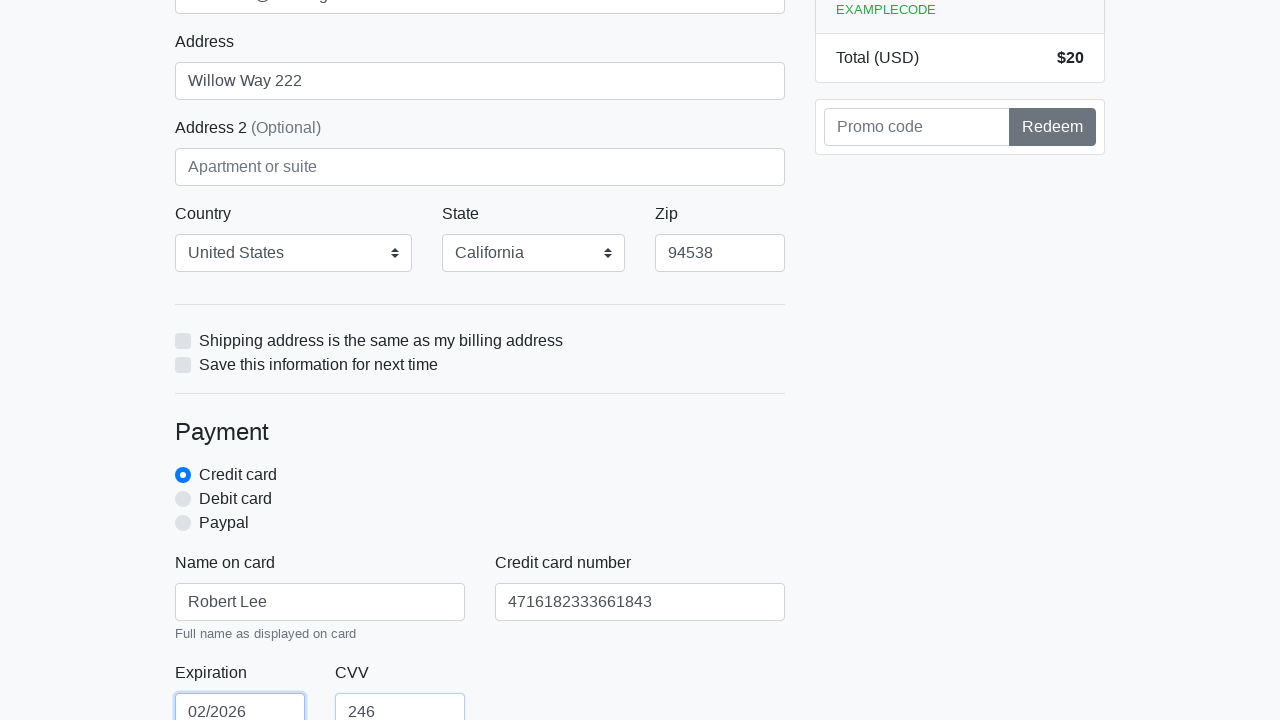

Clicked form submit button at (480, 500) on xpath=/html/body/div/div[2]/div[2]/form/button
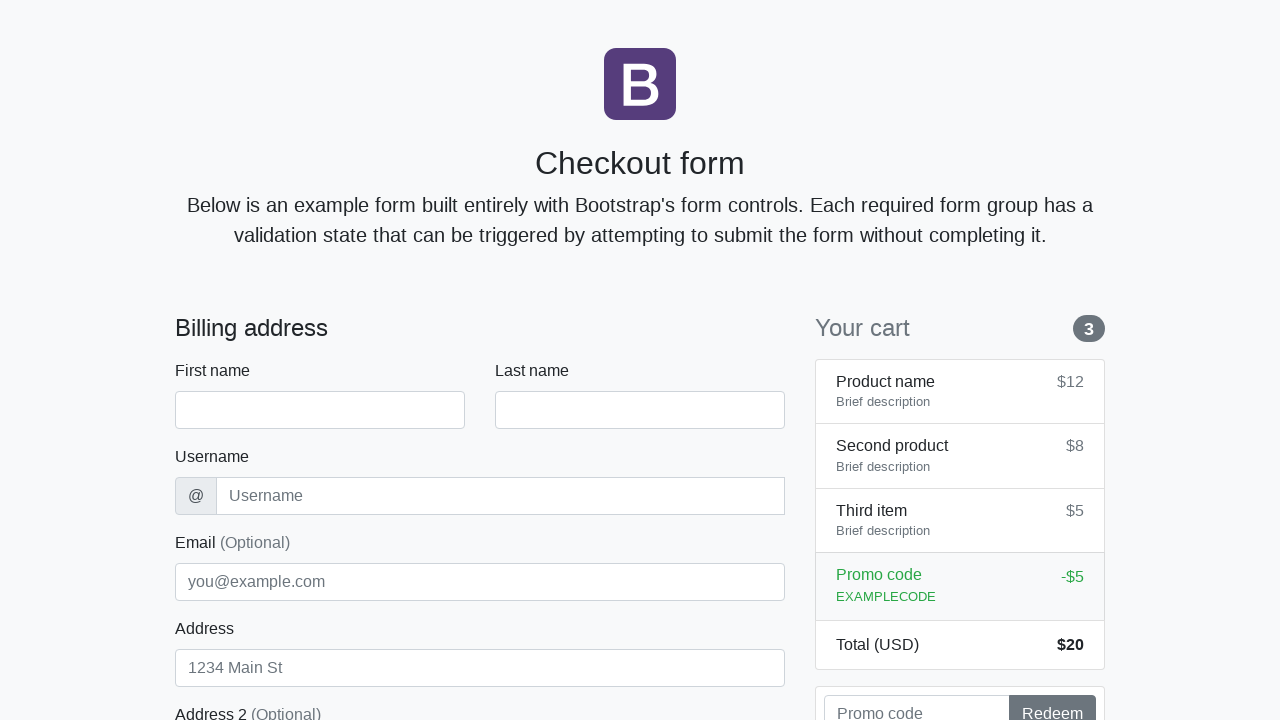

Navigated to Bootstrap checkout page for next iteration
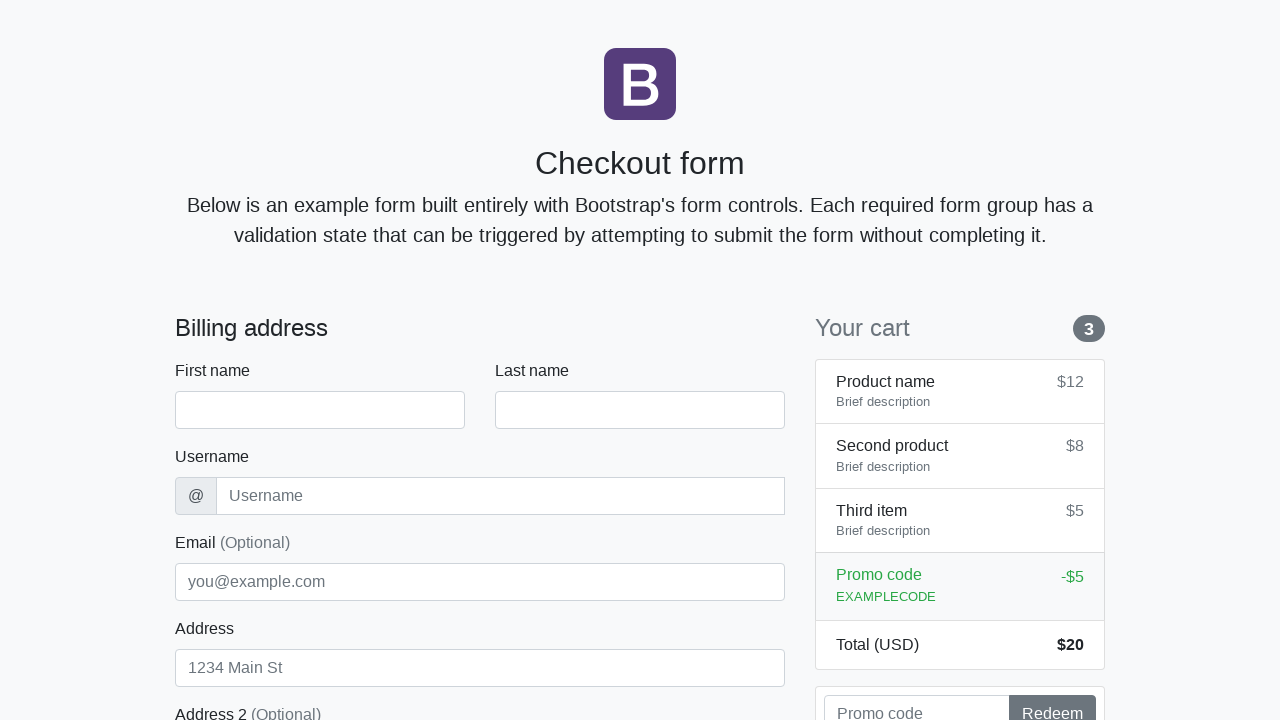

First name field loaded
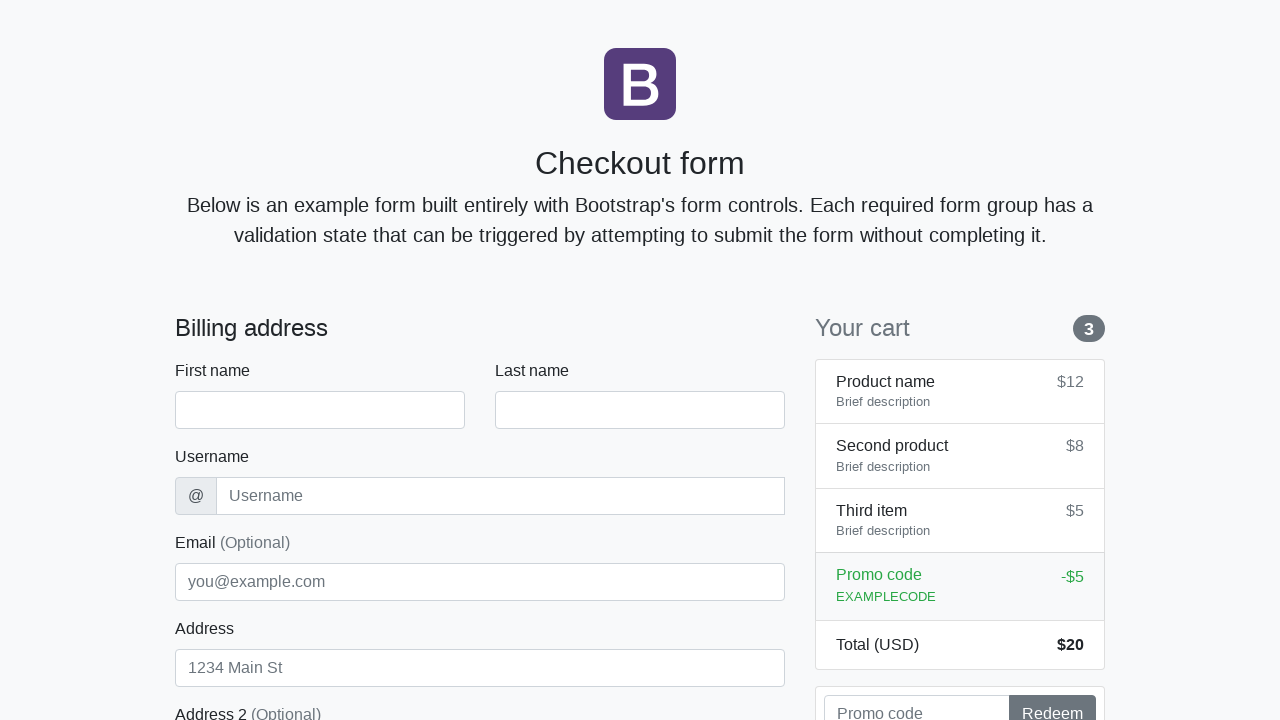

Filled first name field with 'Robert' on #firstName
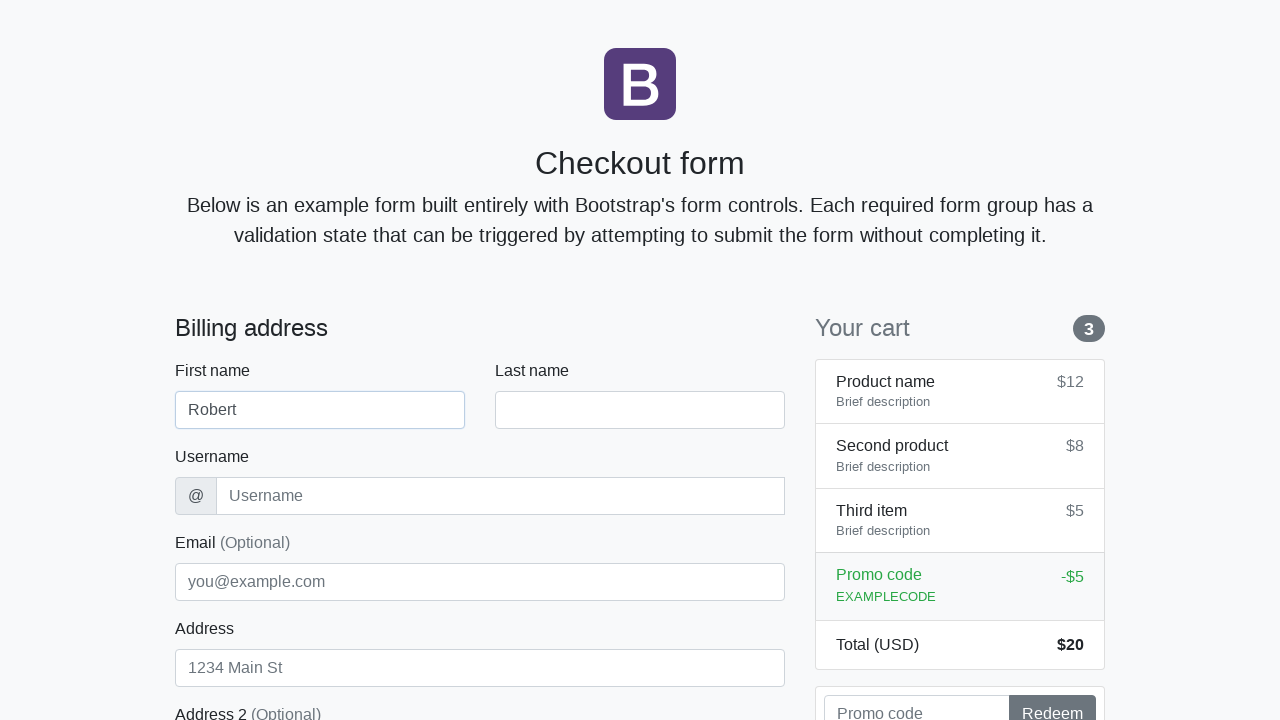

Filled last name field with 'Lee' on #lastName
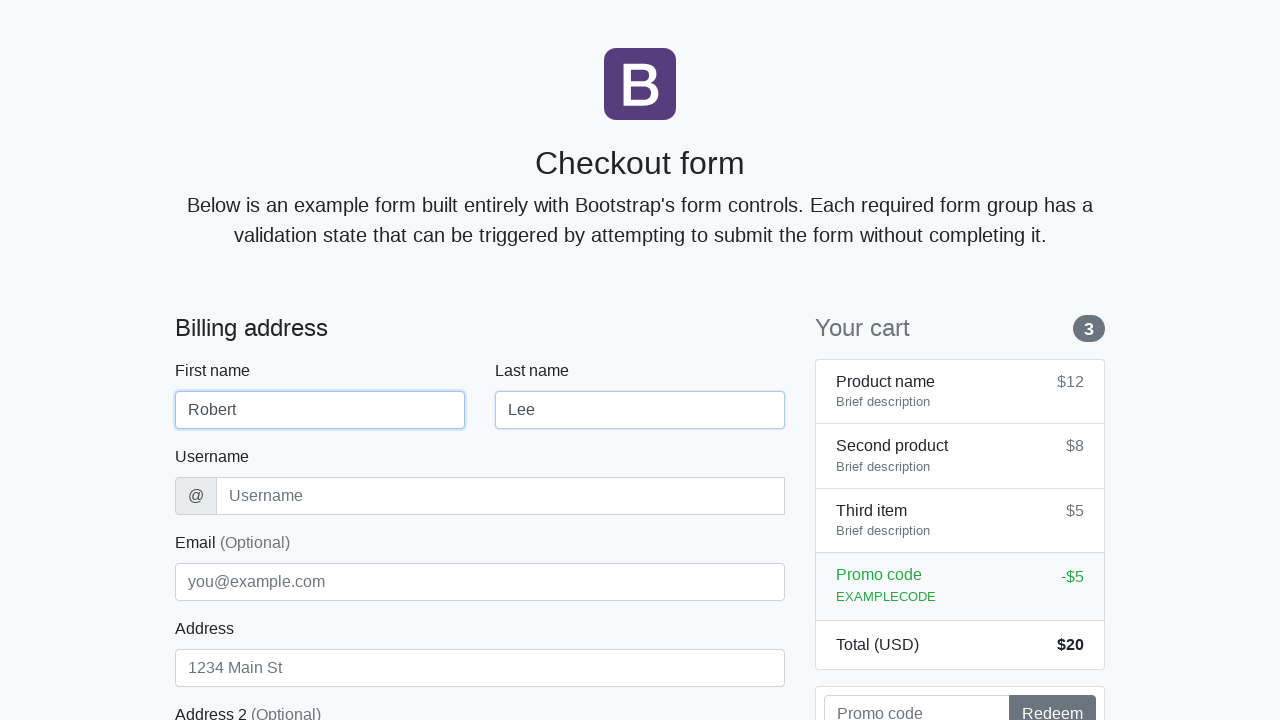

Filled username field with 'rlee2024' on #username
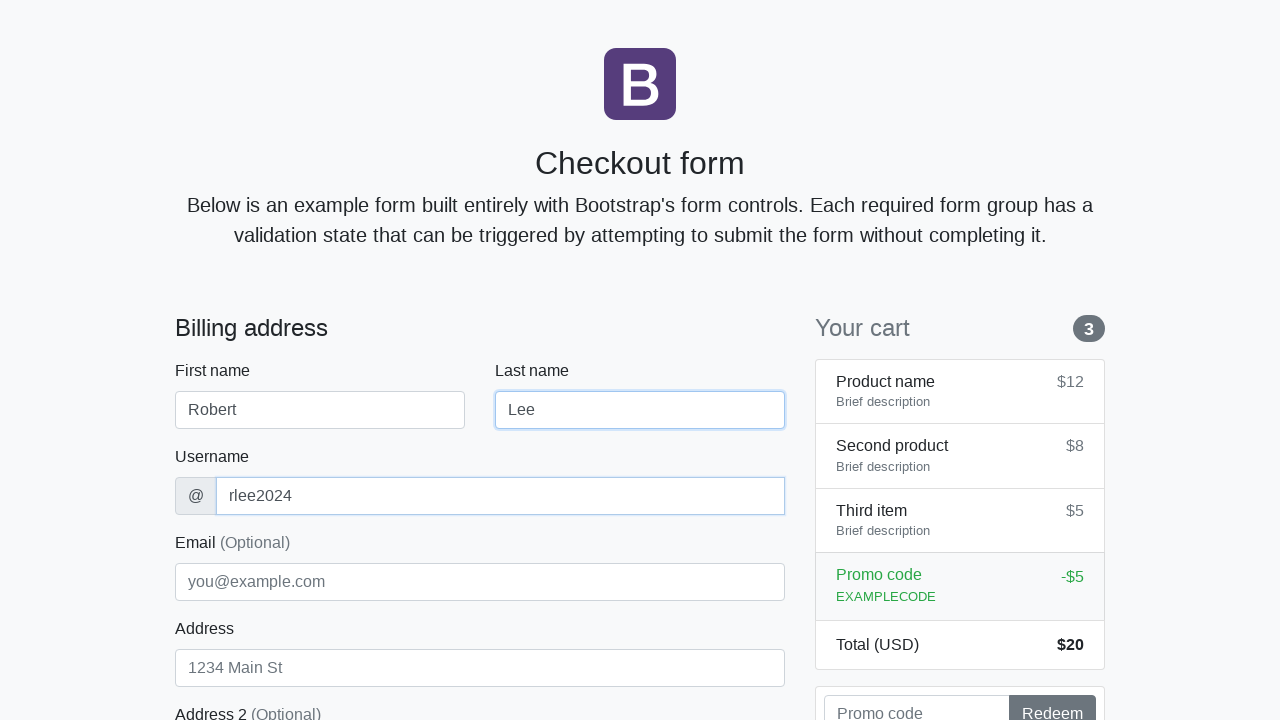

Filled address field with 'Willow Way 222' on #address
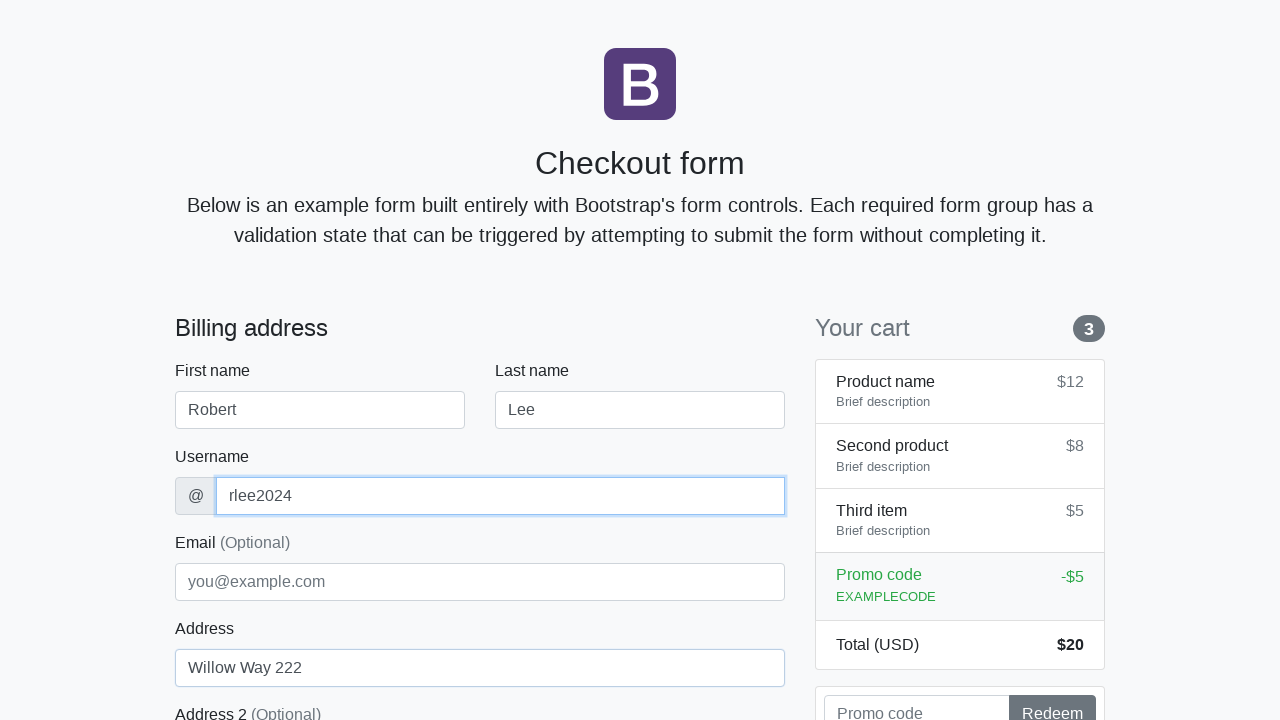

Filled email field with 'robert.lee@mail.org' on #email
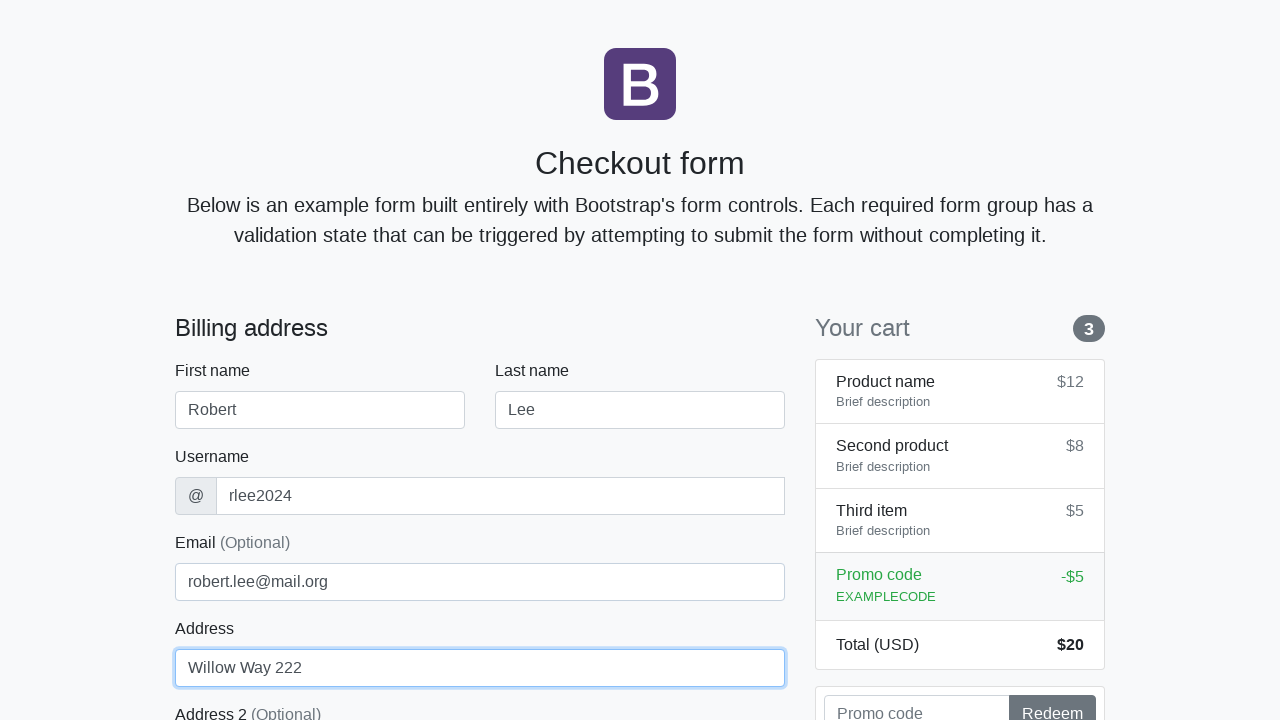

Selected 'United States' from country dropdown on #country
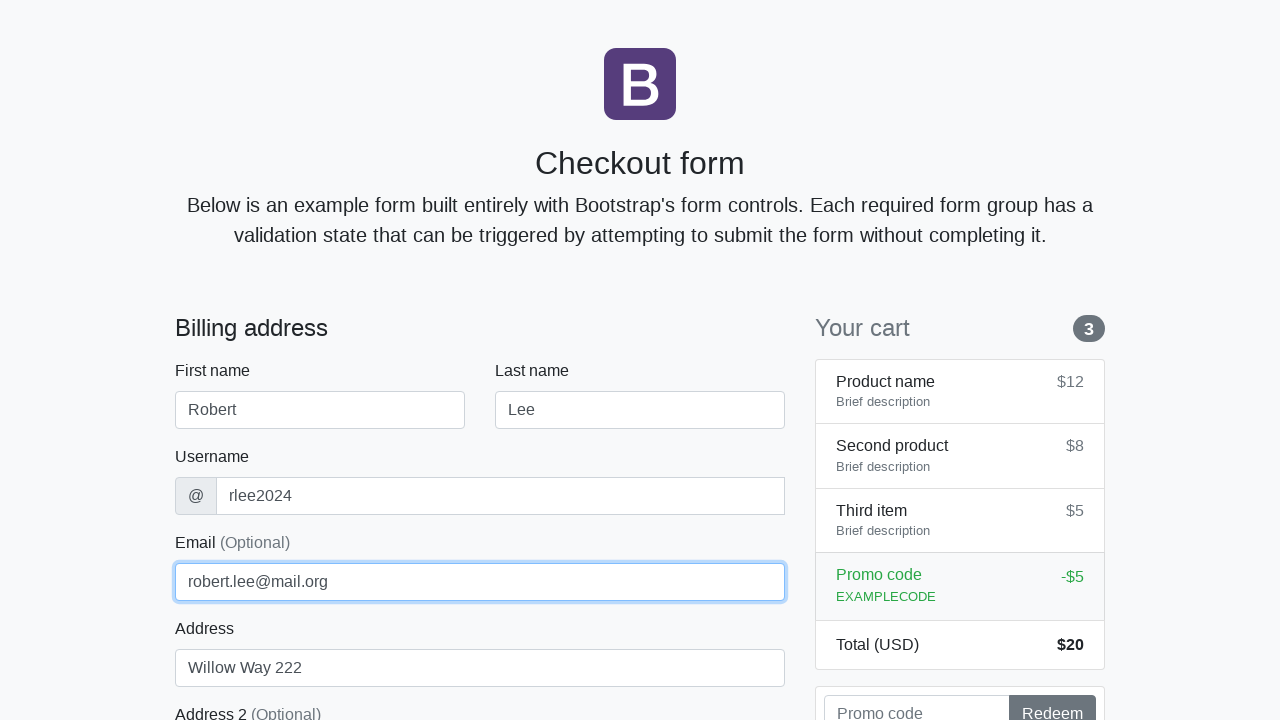

Selected 'California' from state dropdown on #state
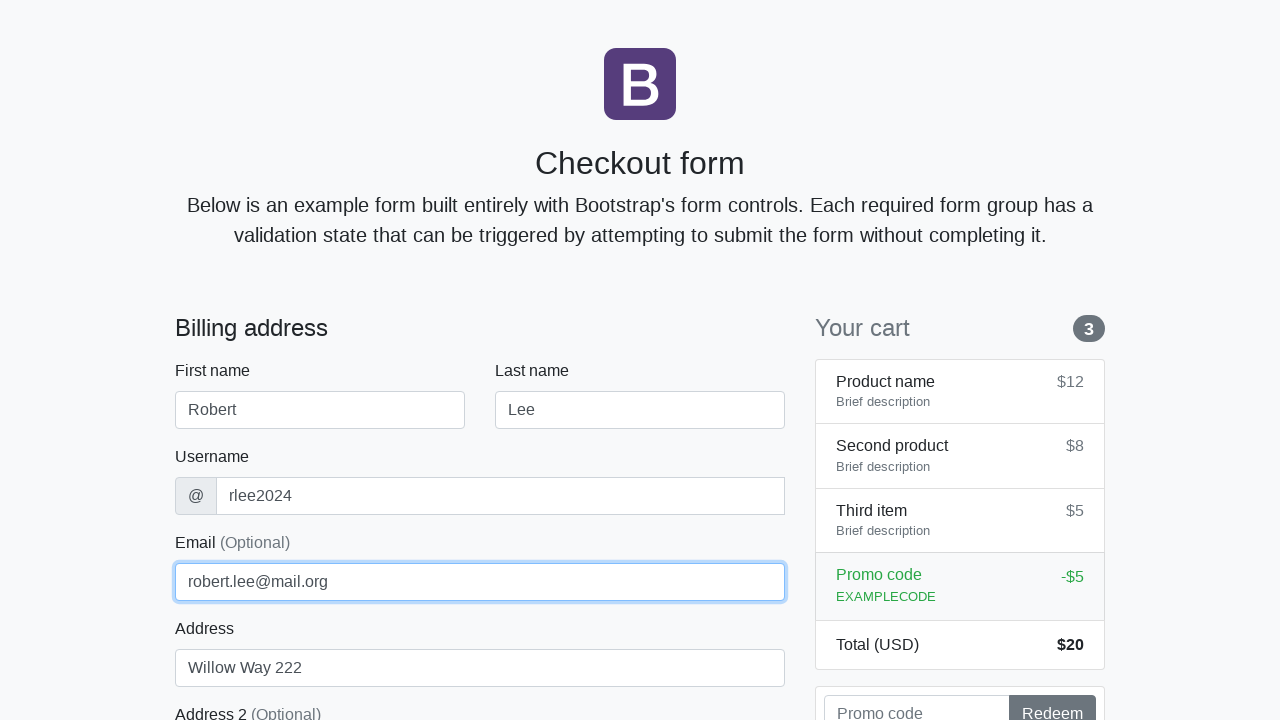

Filled zip code field with '94538' on #zip
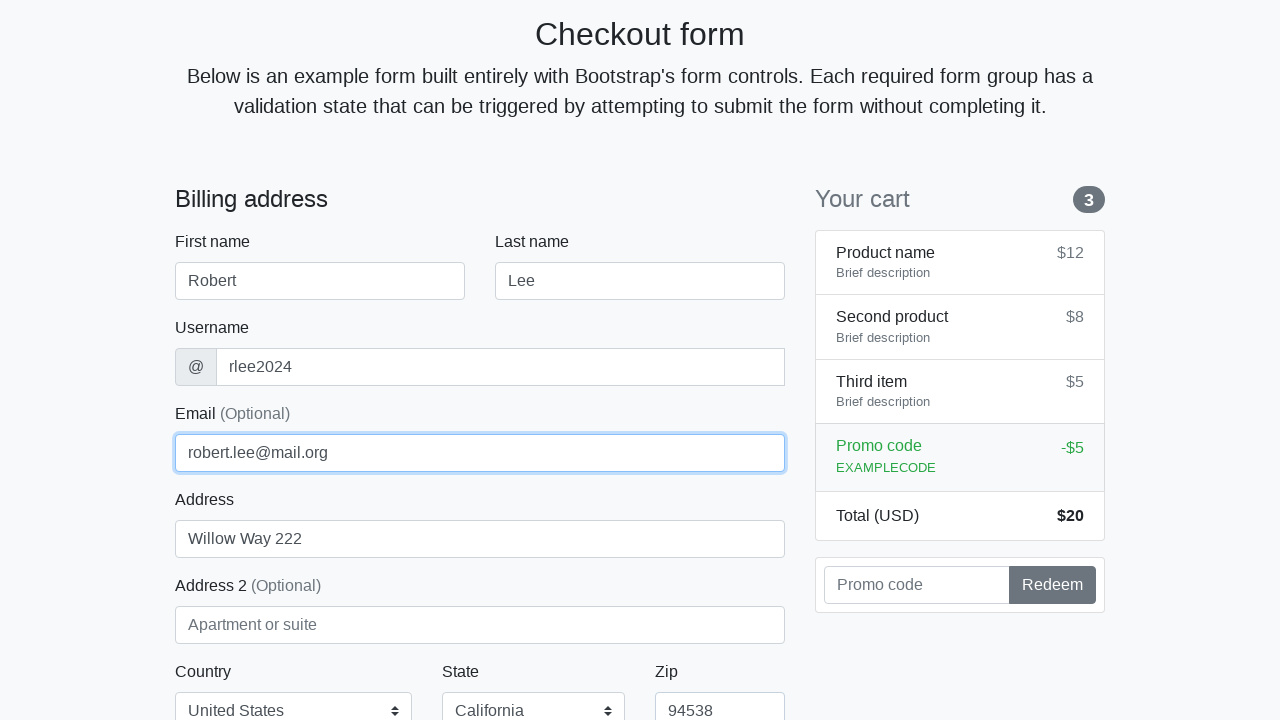

Filled credit card name field with 'Robert Lee' on #cc-name
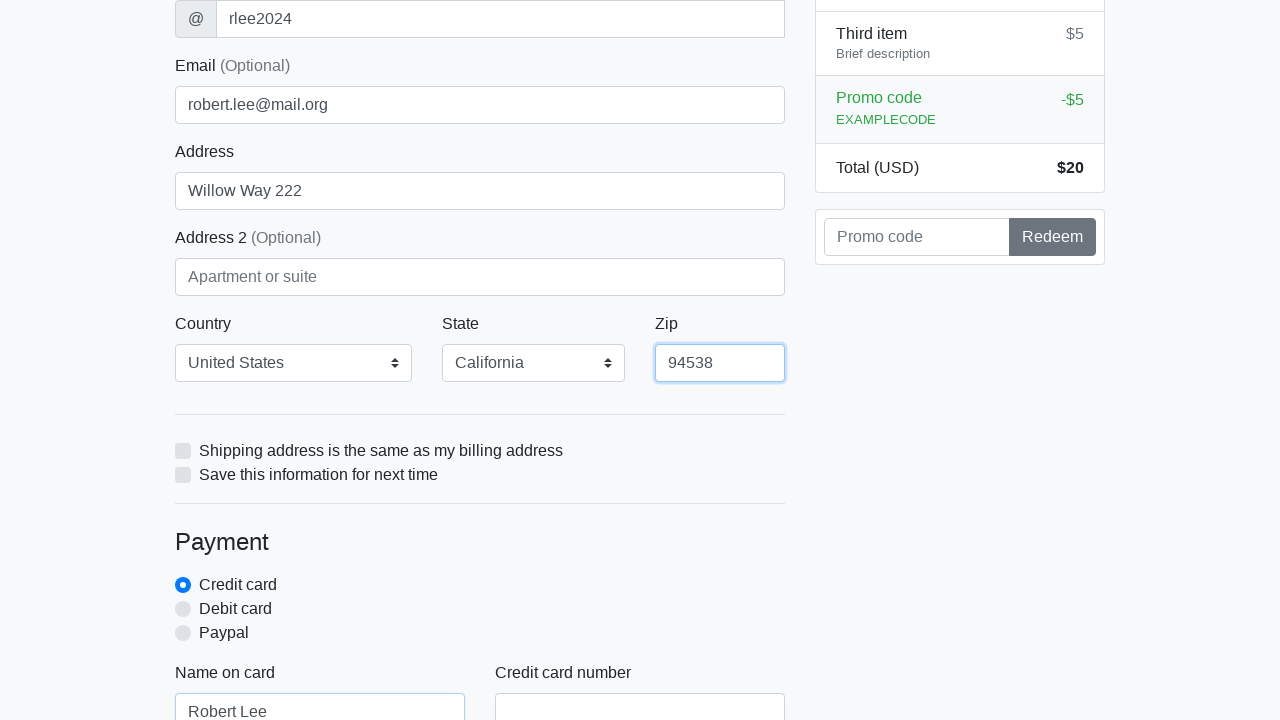

Filled credit card number field with '4716182333661843' on #cc-number
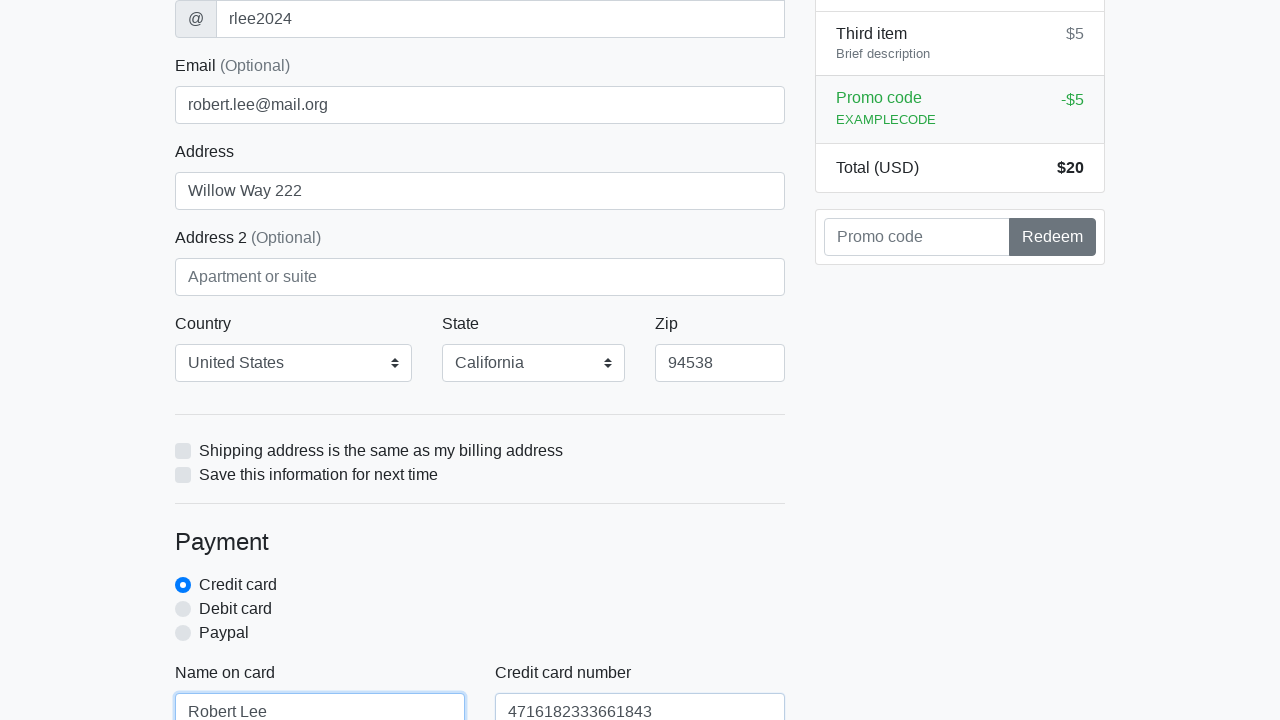

Filled credit card expiration field with '02/2026' on #cc-expiration
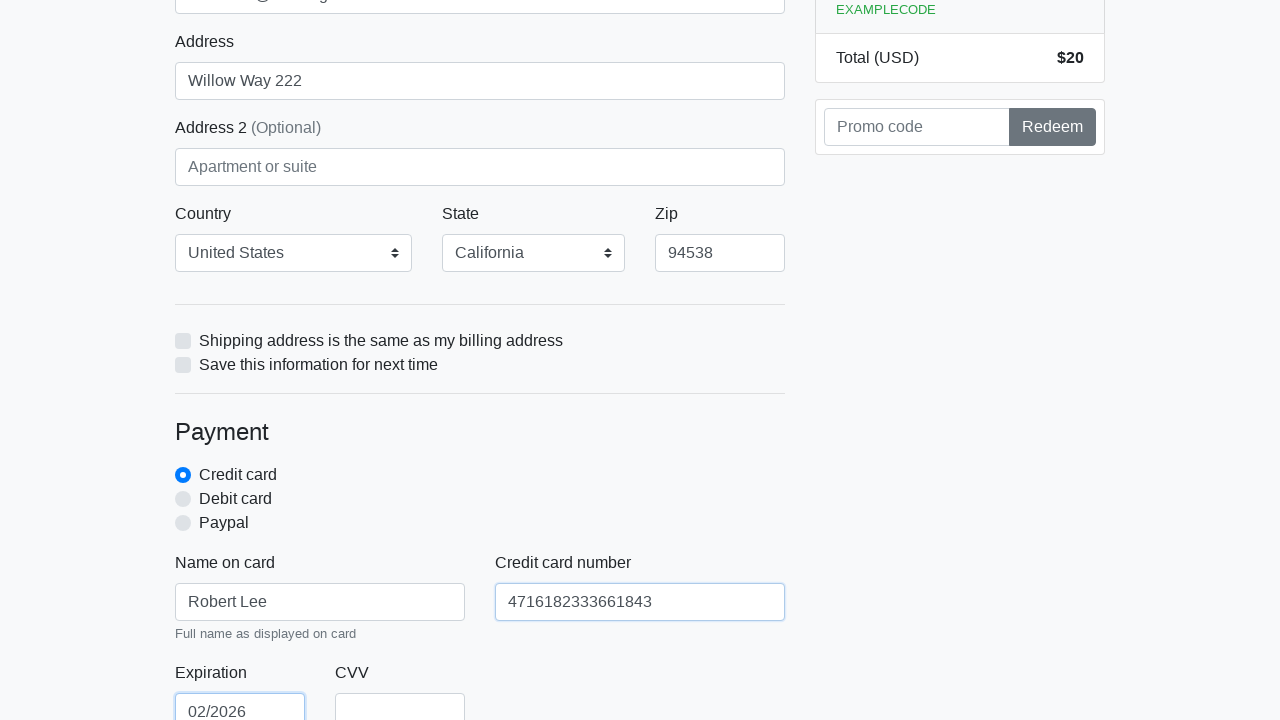

Filled credit card CVV field with '246' on #cc-cvv
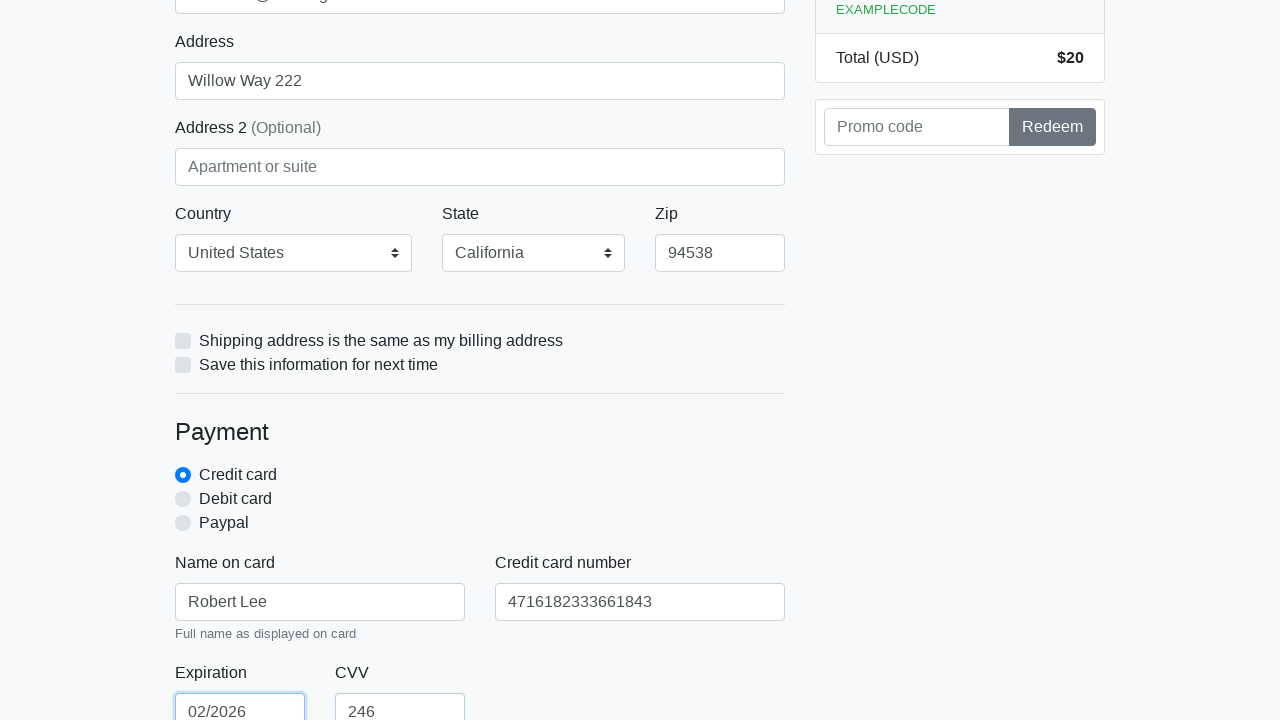

Clicked form submit button at (480, 500) on xpath=/html/body/div/div[2]/div[2]/form/button
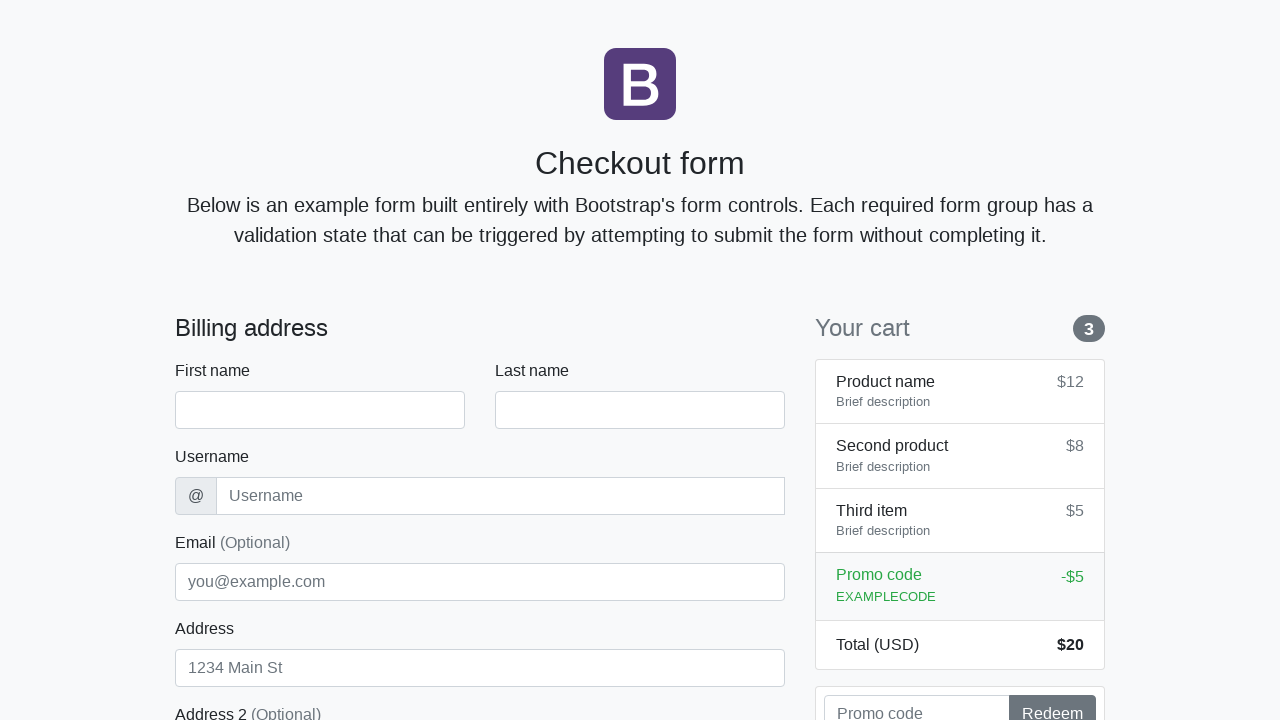

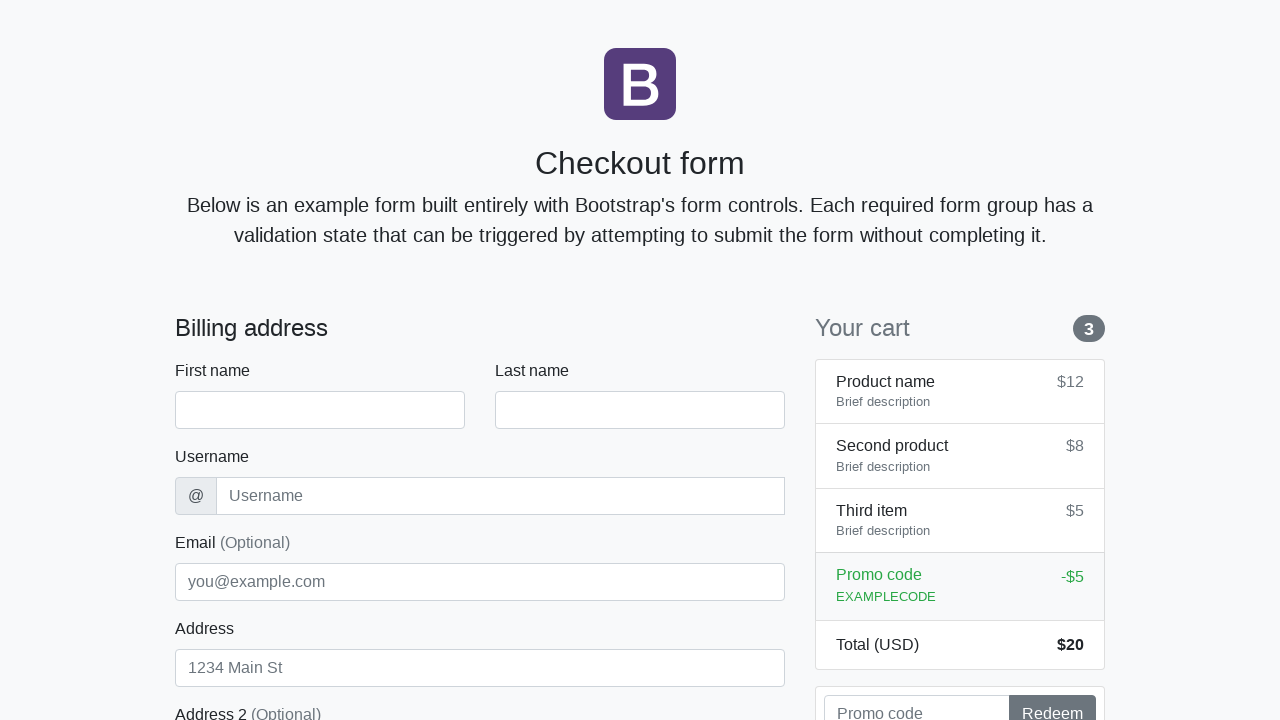